Tests pagination functionality on a job listings page by waiting for job items to load and then clicking through multiple pages using the forward arrow navigation until the last page is reached.

Starting URL: https://conspicuous.com/jobs/

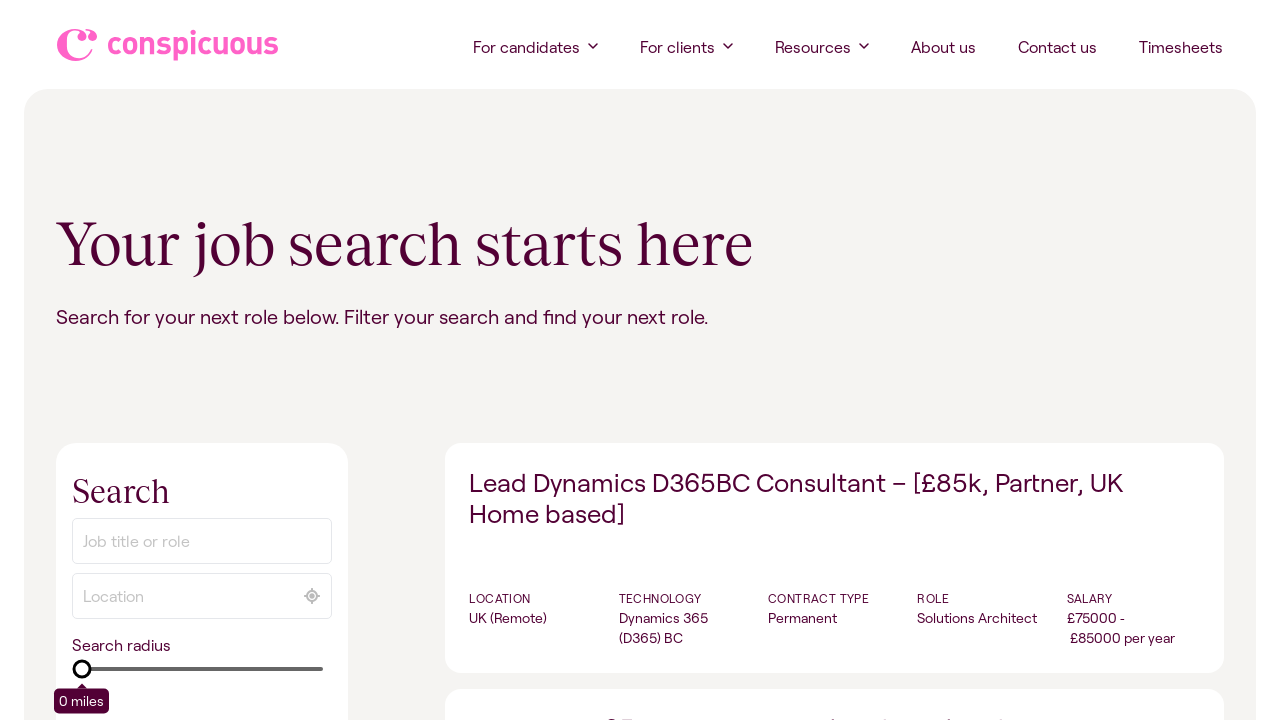

Job listings container loaded
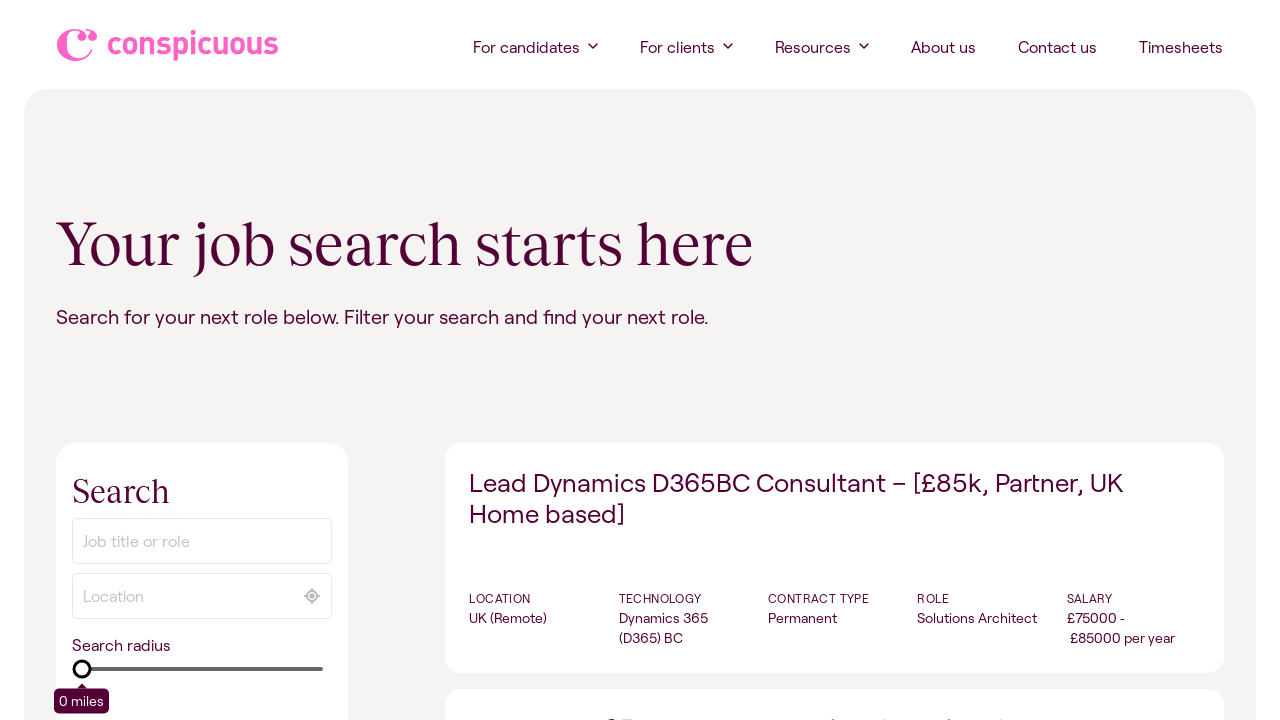

Job items loaded on page
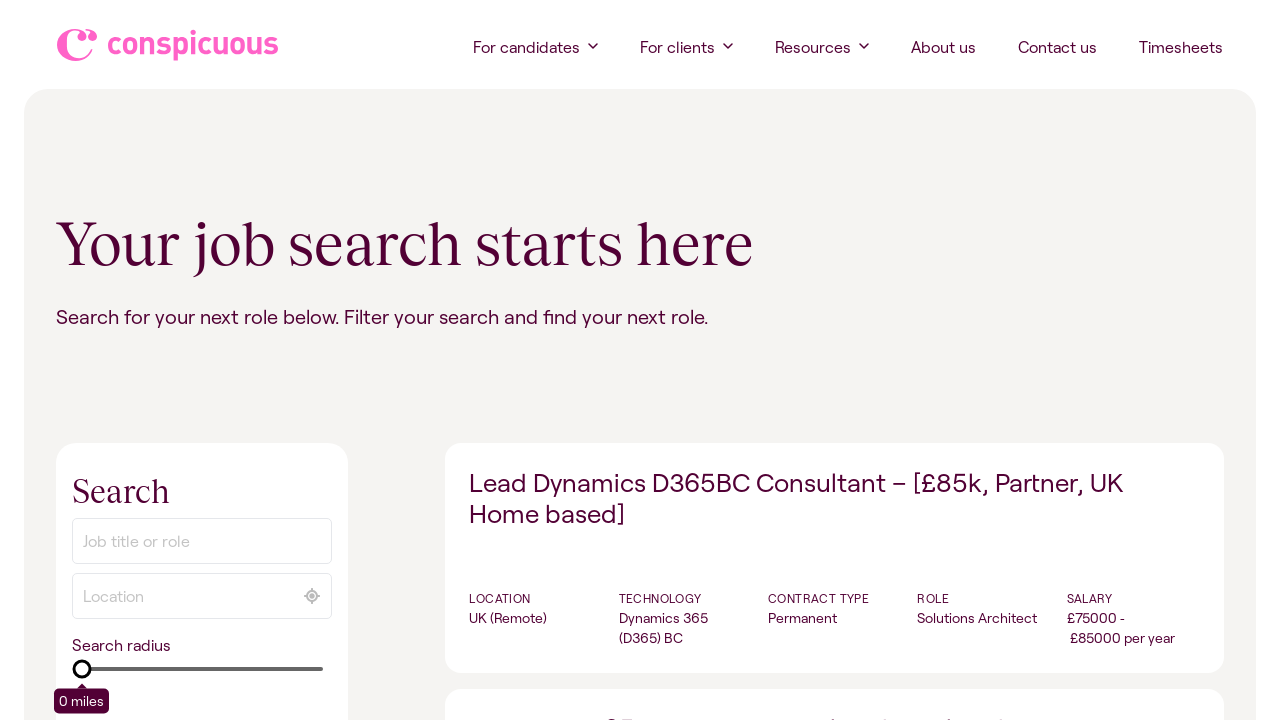

Clicked forward arrow to navigate to page 2 at (760, 361) on .job-manager-pagination a >> internal:has-text="\u2192"i
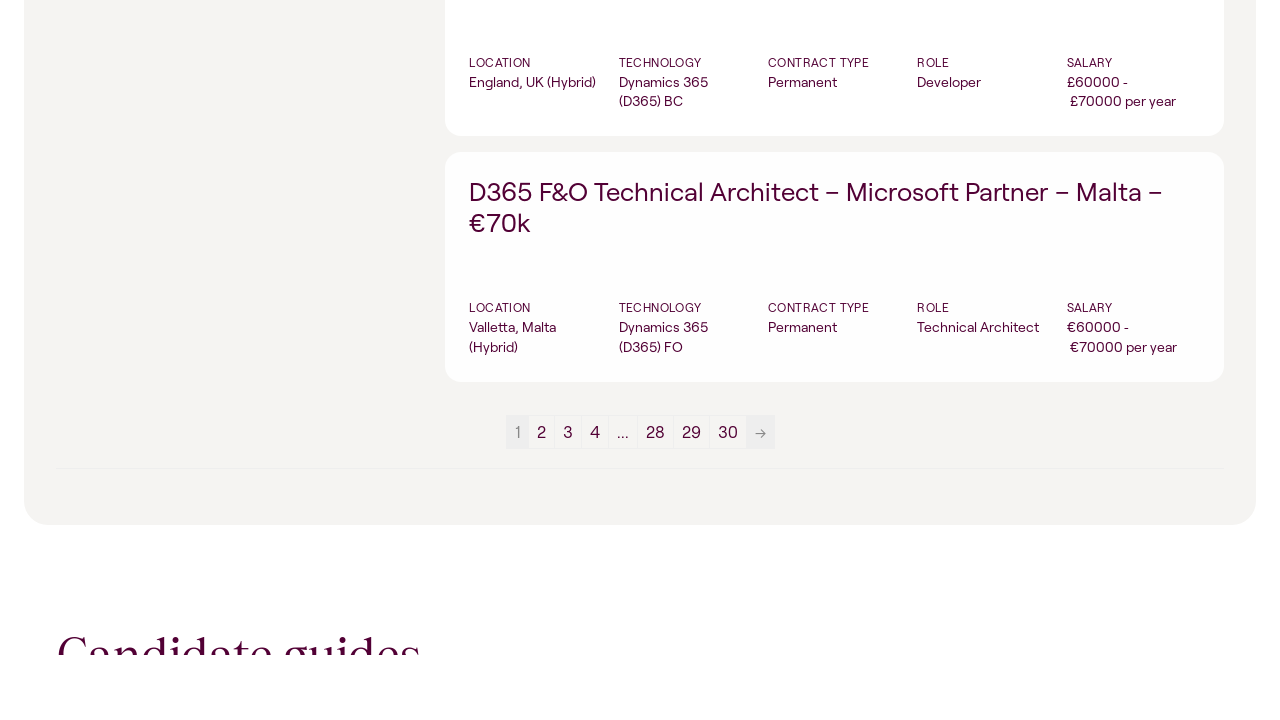

Waited 3 seconds for page transition
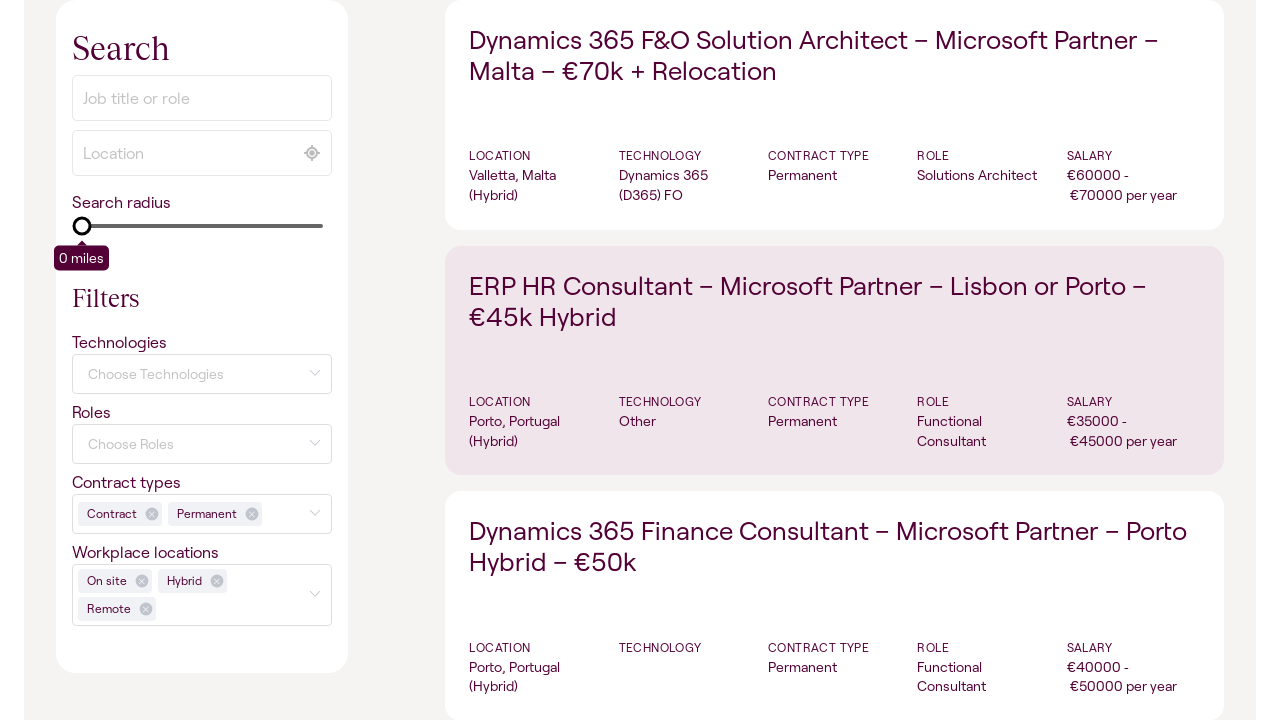

Job listings container reloaded
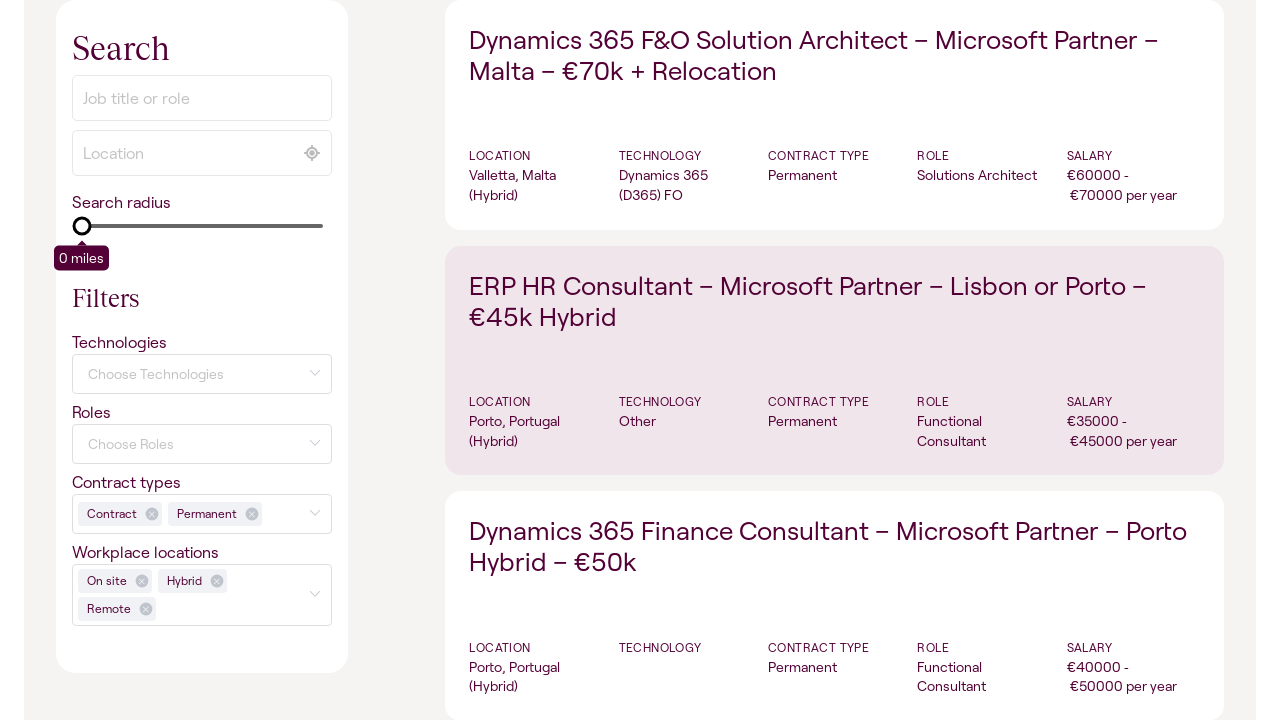

Job items loaded on page 2
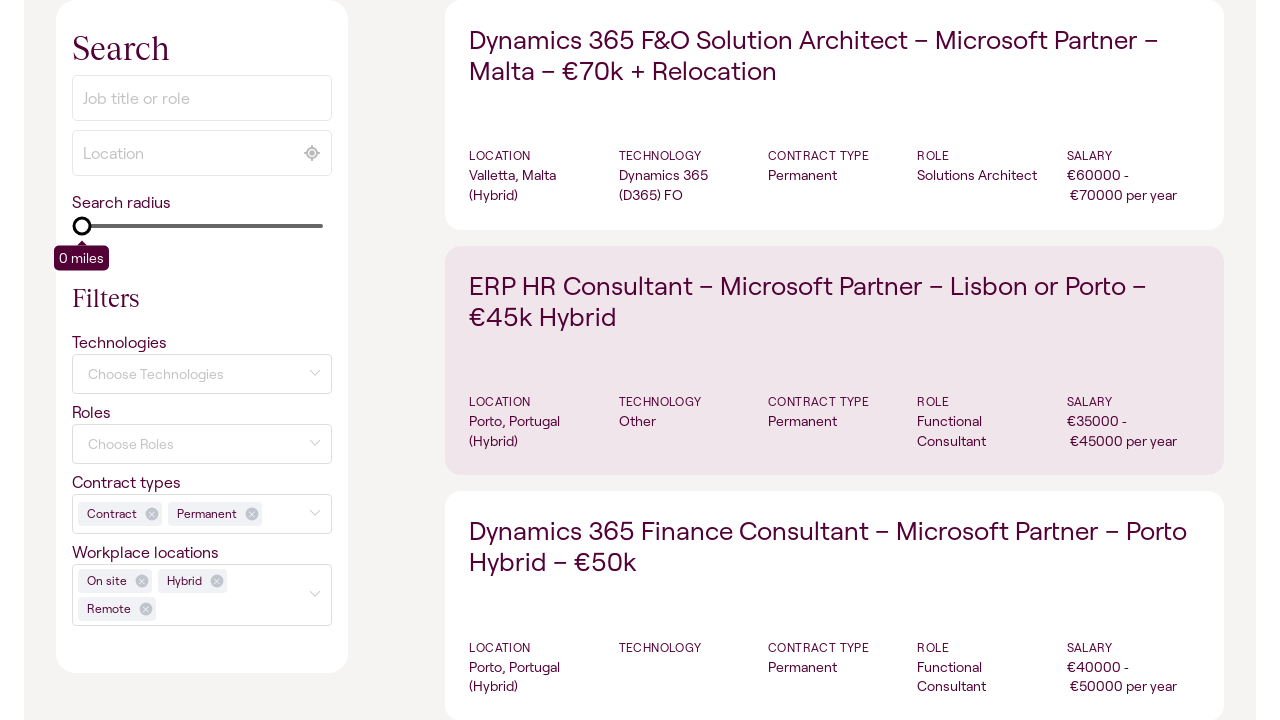

Clicked forward arrow to navigate to page 3 at (788, 361) on .job-manager-pagination a >> internal:has-text="\u2192"i
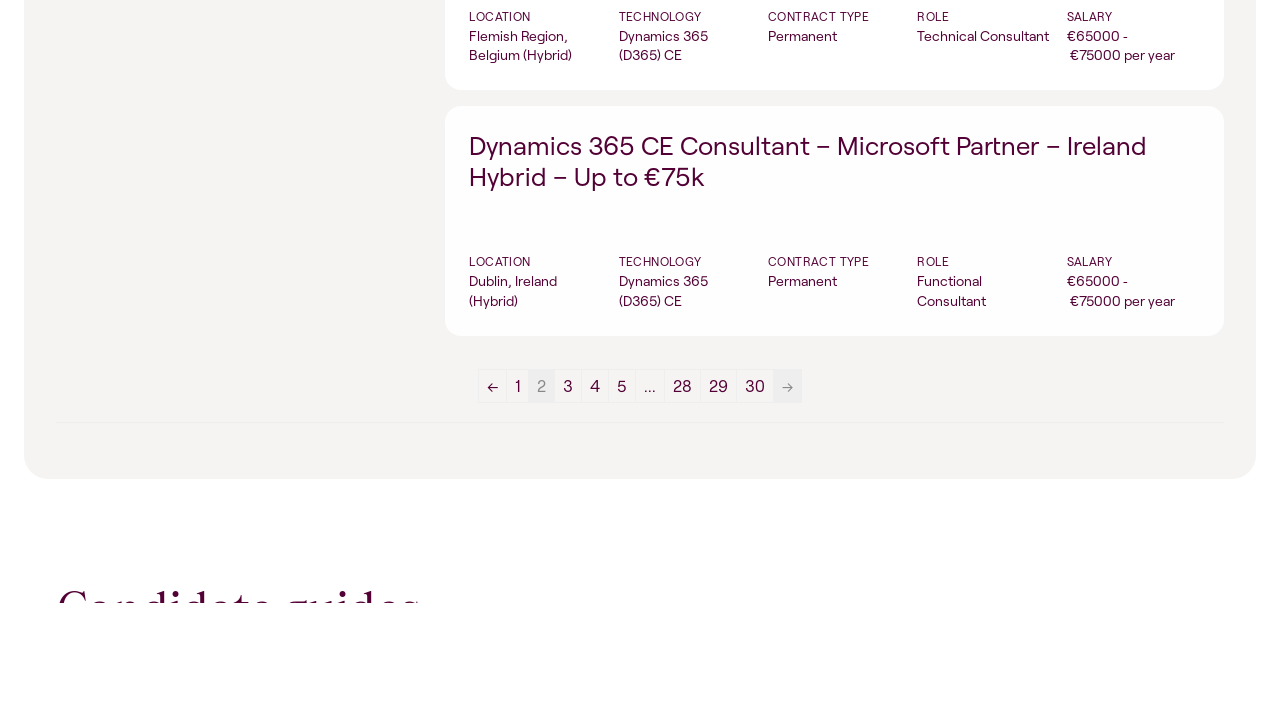

Waited 3 seconds for page transition
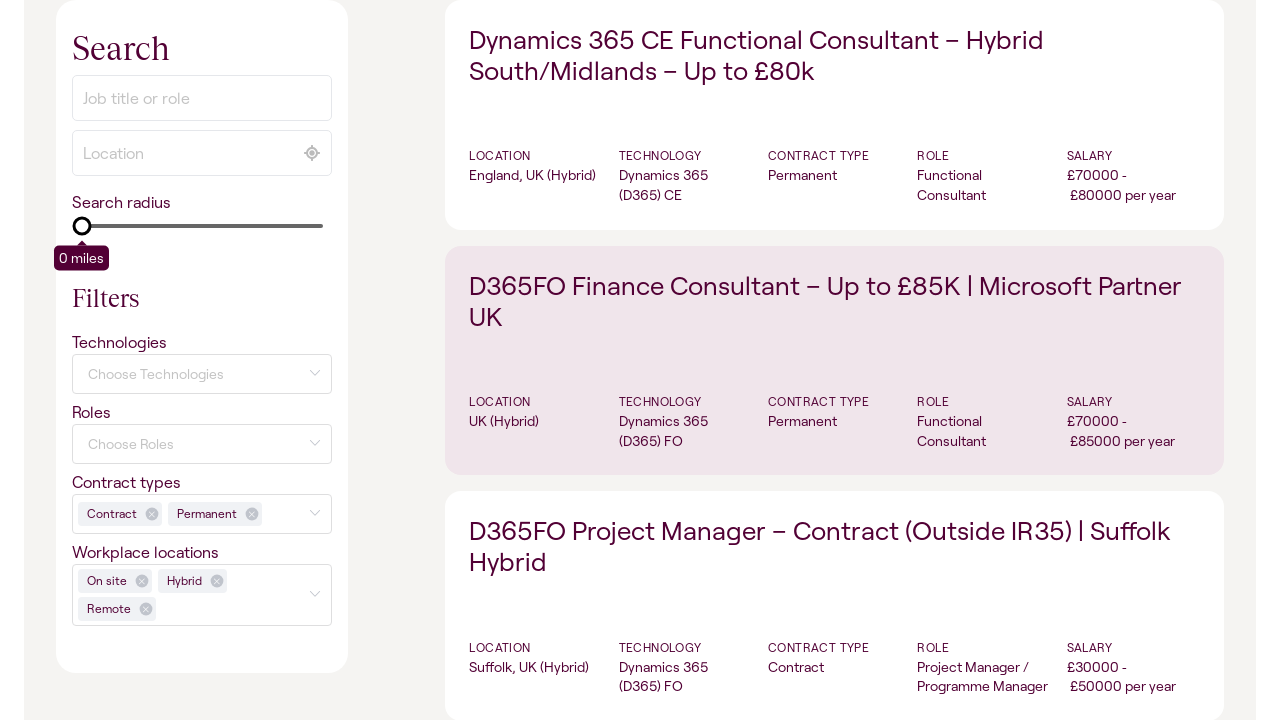

Job listings container reloaded
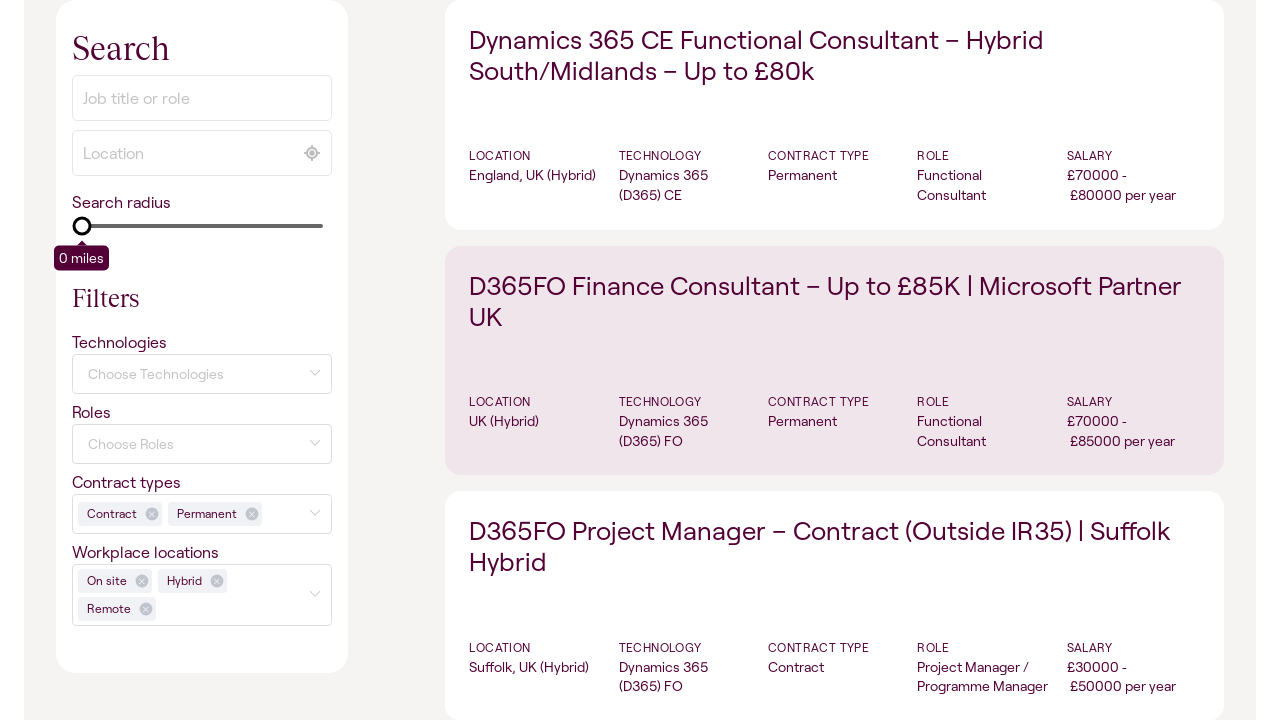

Job items loaded on page 3
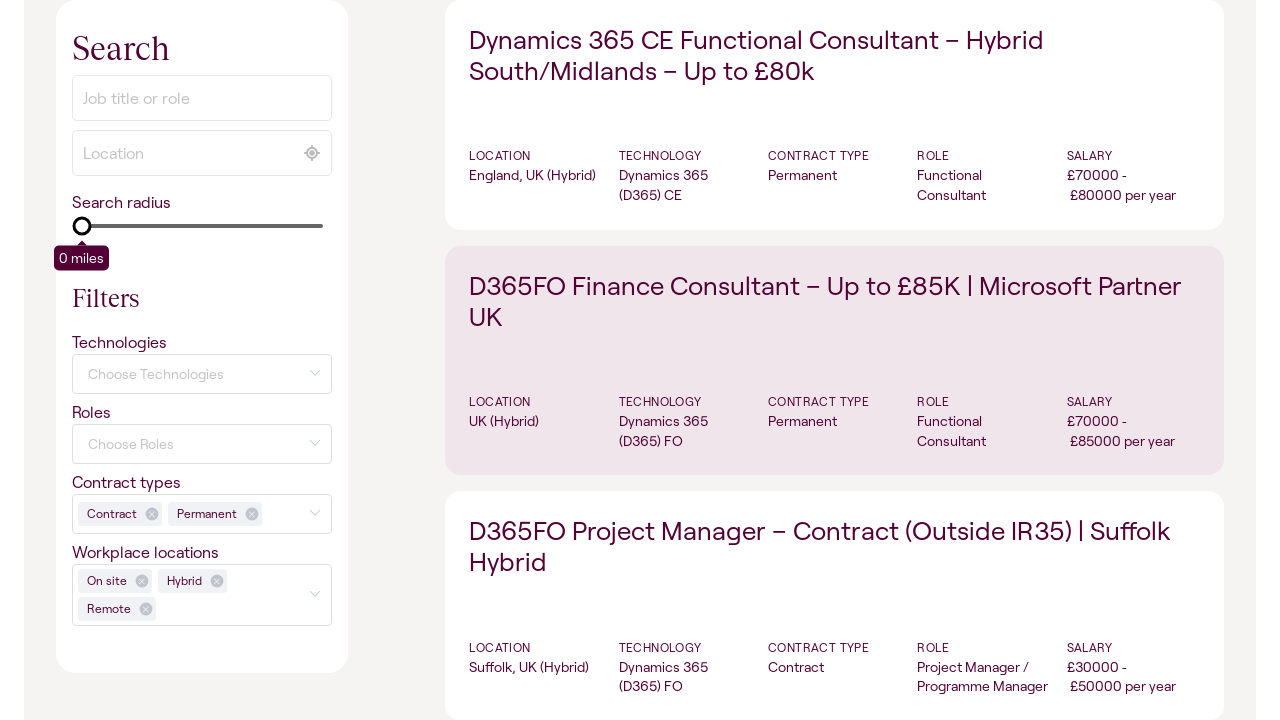

Clicked forward arrow to navigate to page 4 at (801, 360) on .job-manager-pagination a >> internal:has-text="\u2192"i
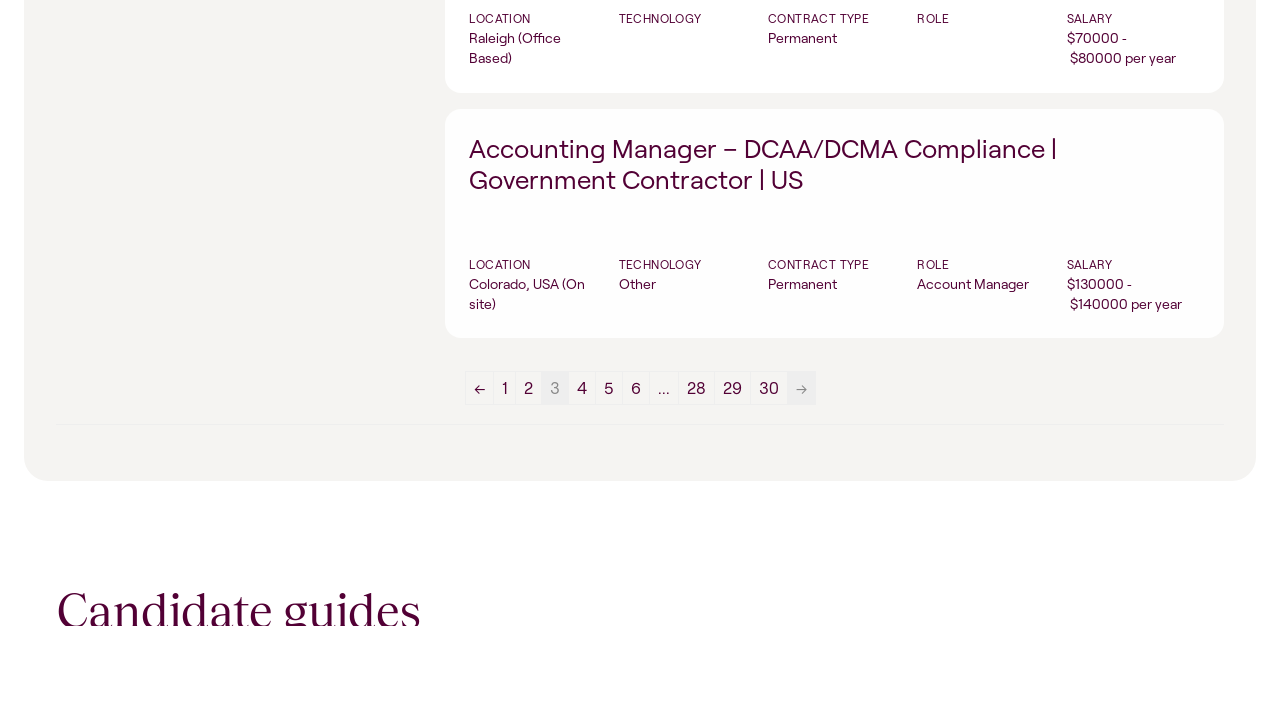

Waited 3 seconds for page transition
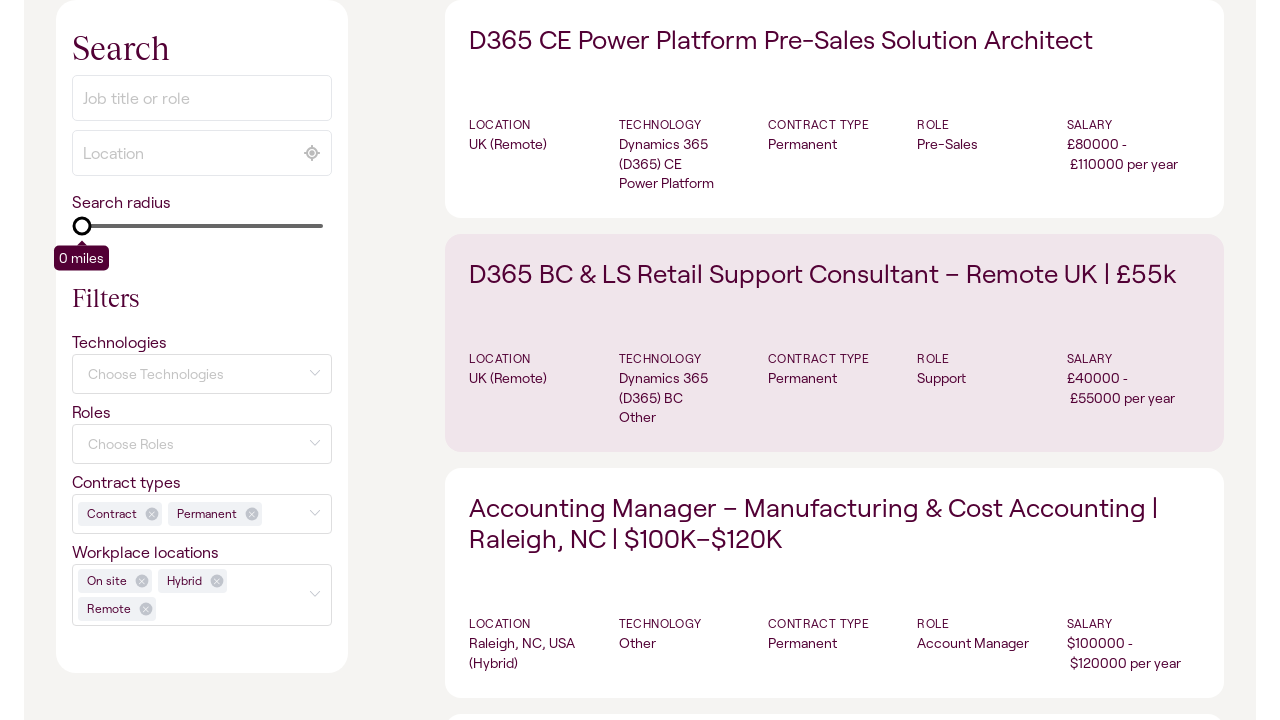

Job listings container reloaded
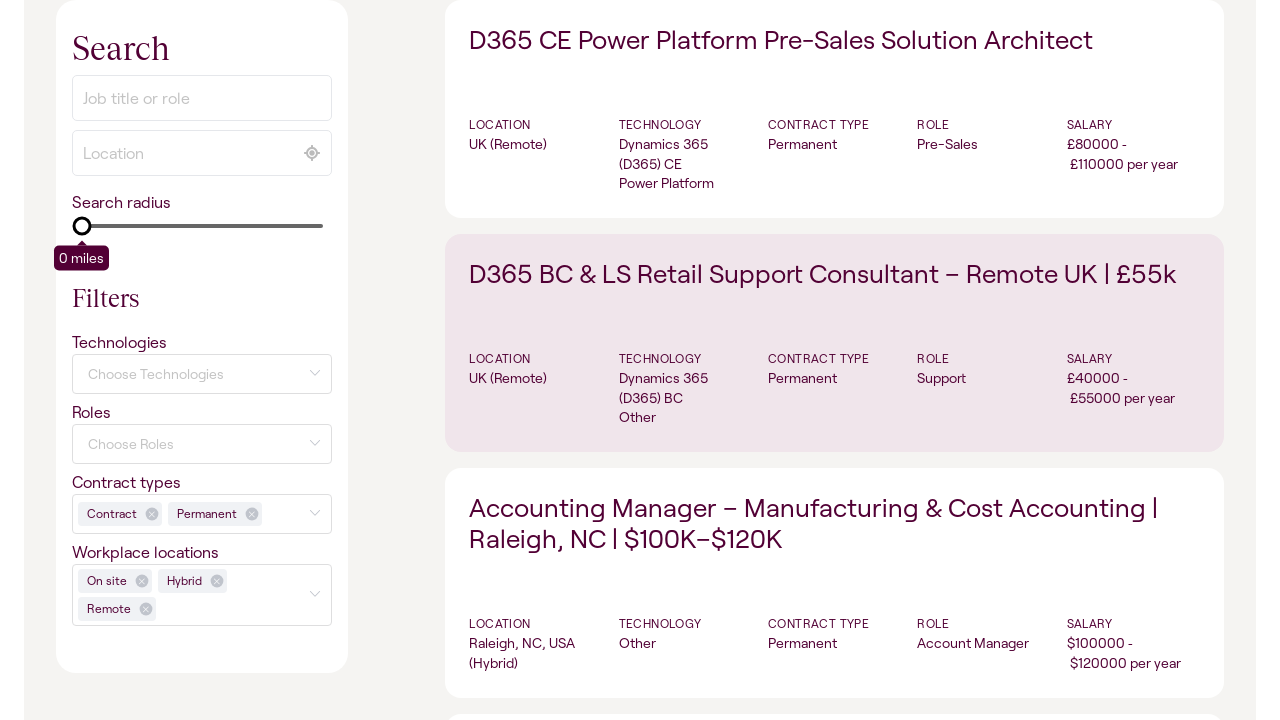

Job items loaded on page 4
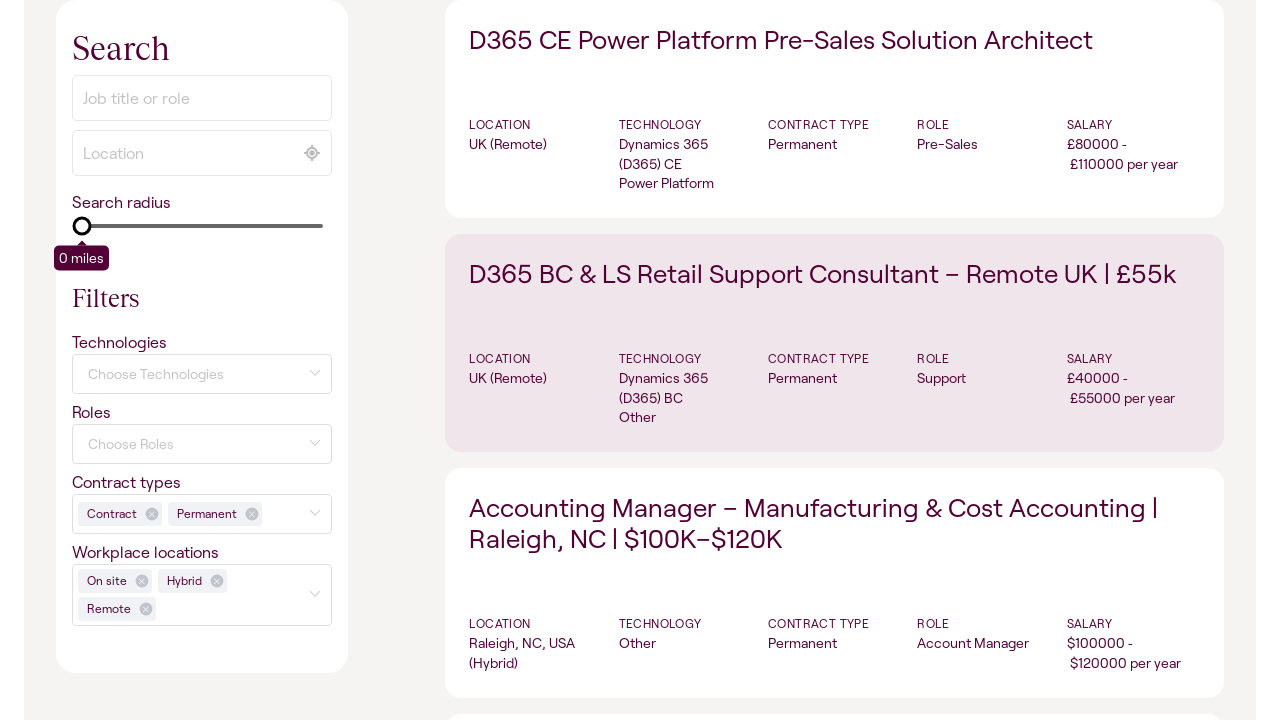

Clicked forward arrow to navigate to page 5 at (814, 361) on .job-manager-pagination a >> internal:has-text="\u2192"i
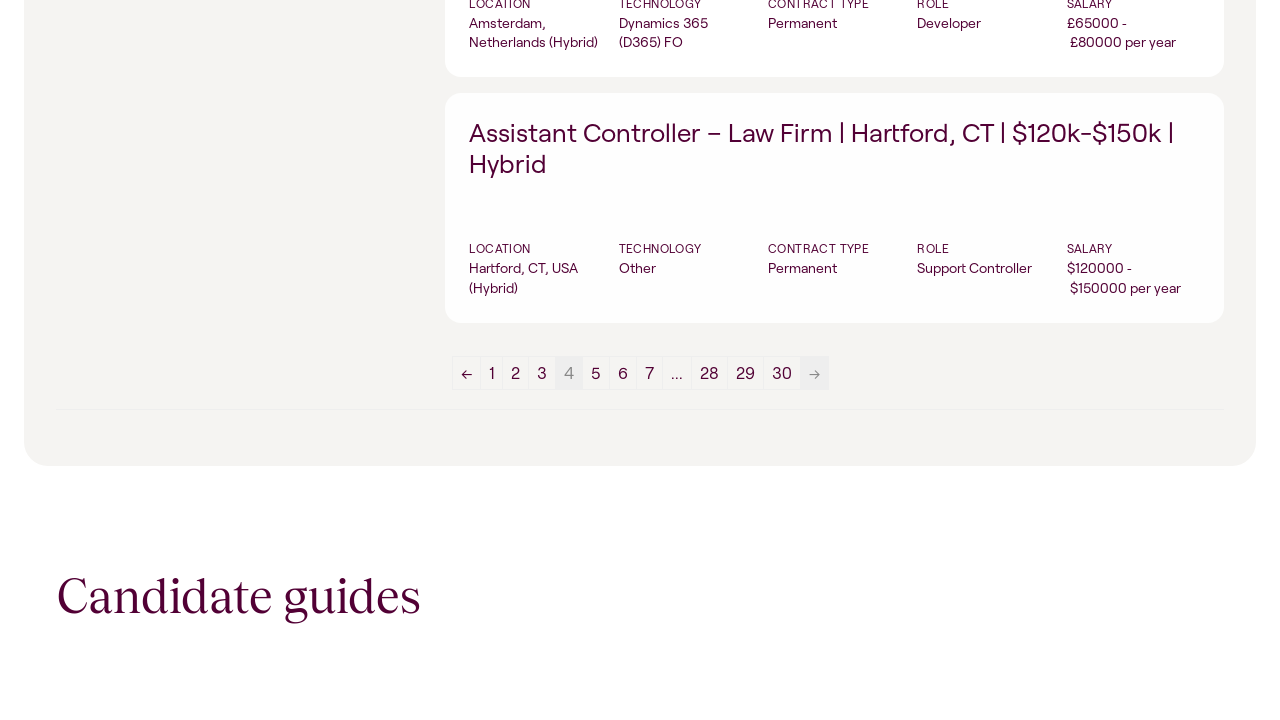

Waited 3 seconds for page transition
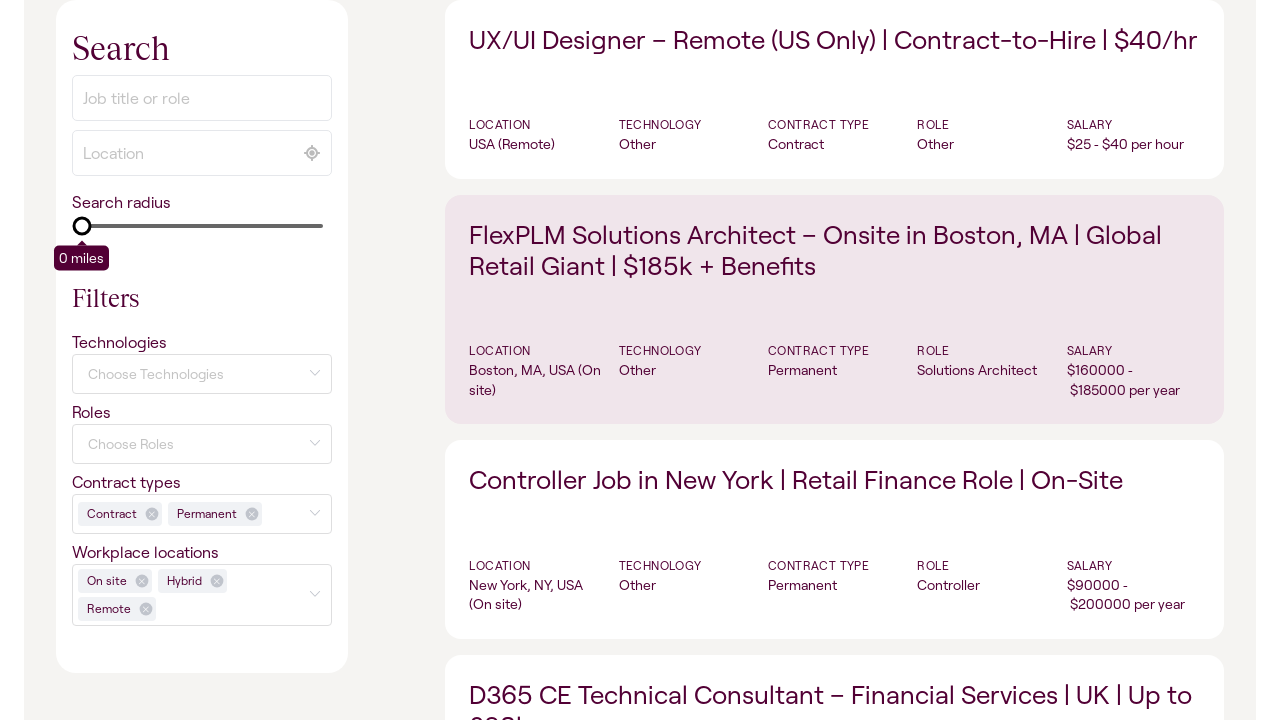

Job listings container reloaded
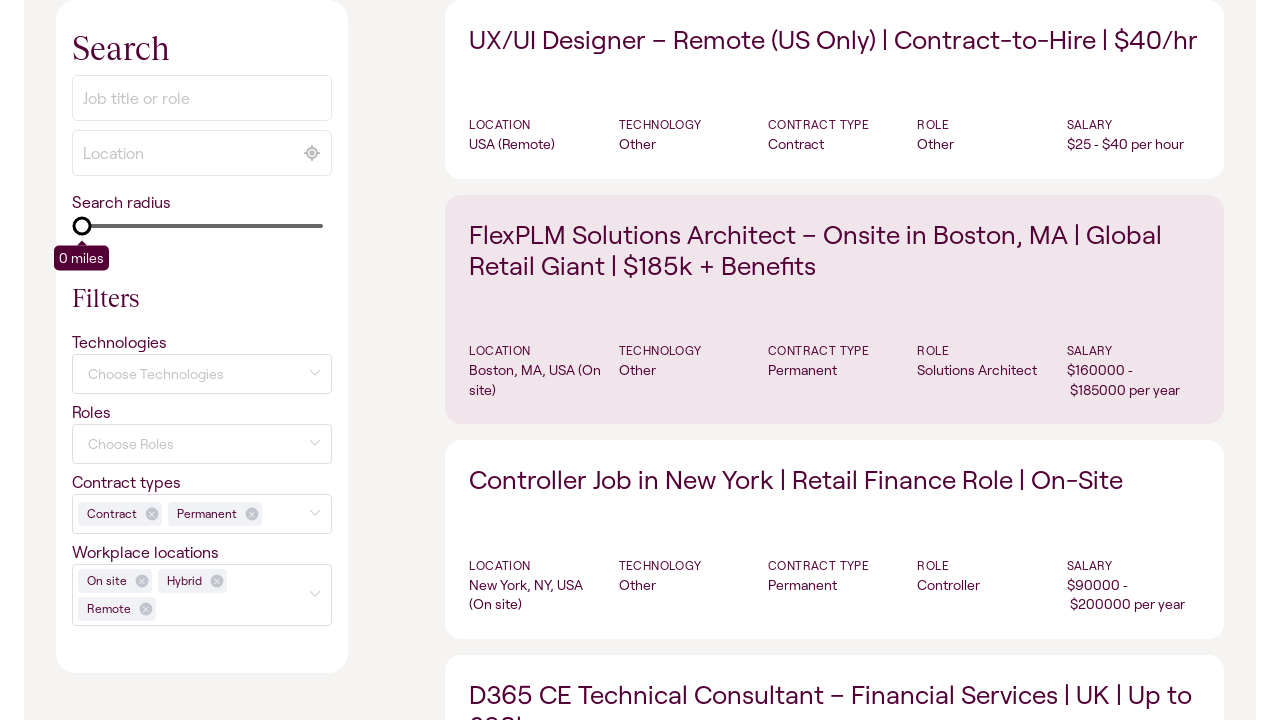

Job items loaded on page 5
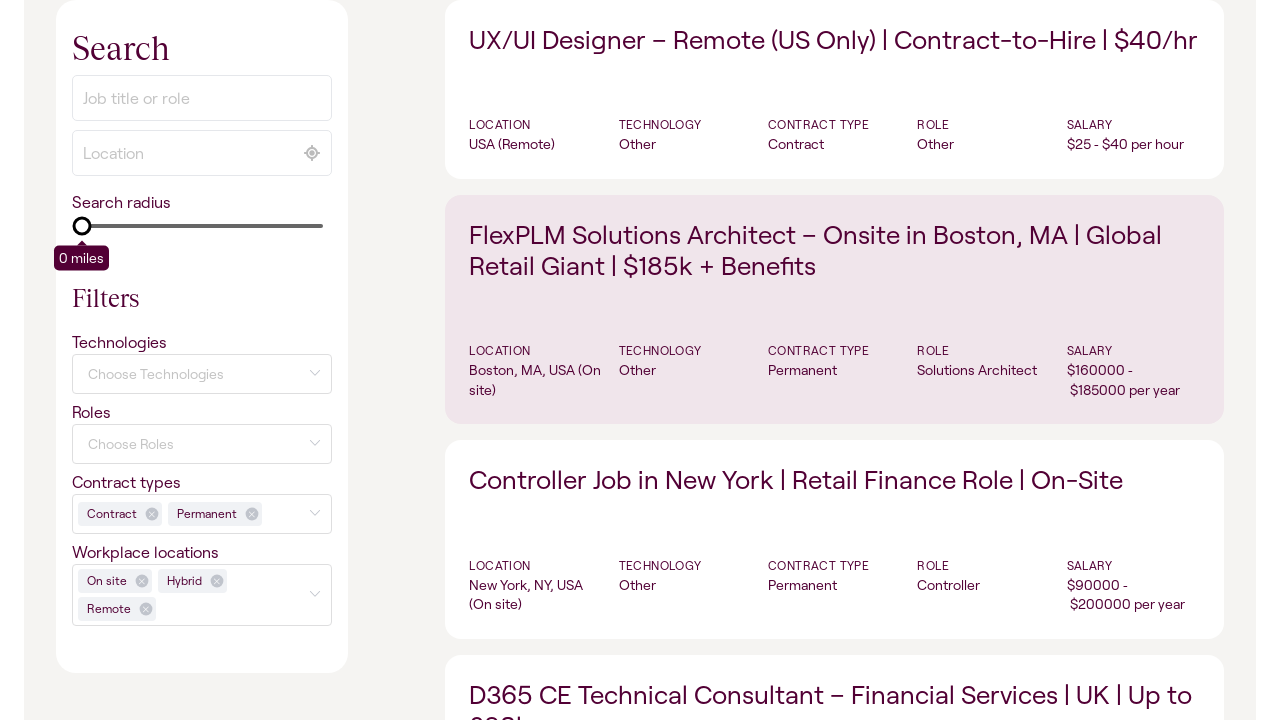

Clicked forward arrow to navigate to page 6 at (828, 361) on .job-manager-pagination a >> internal:has-text="\u2192"i
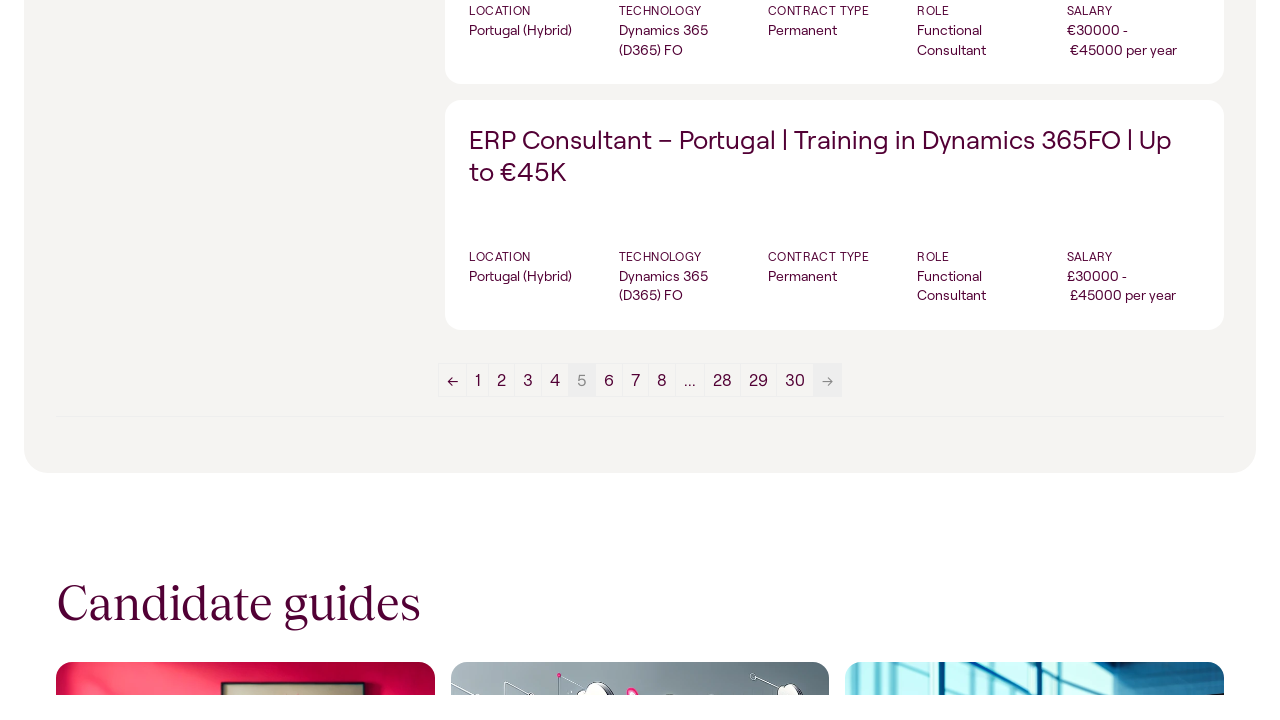

Waited 3 seconds for page transition
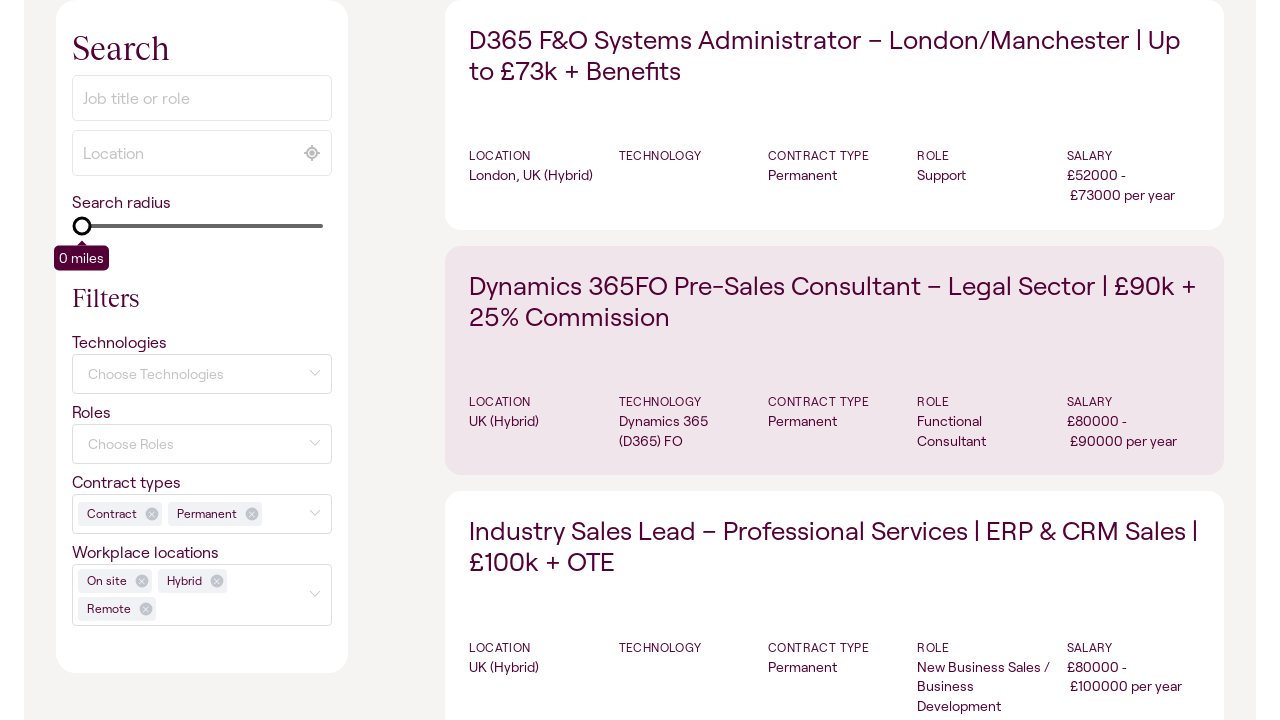

Job listings container reloaded
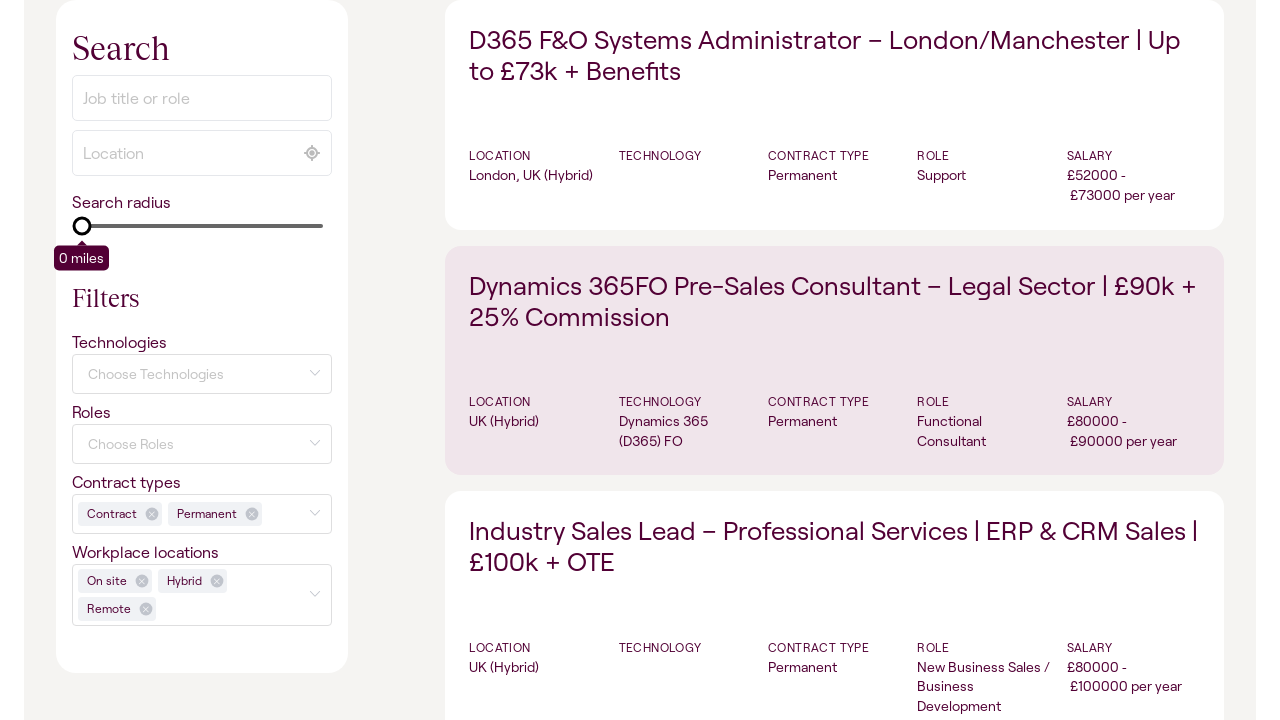

Job items loaded on page 6
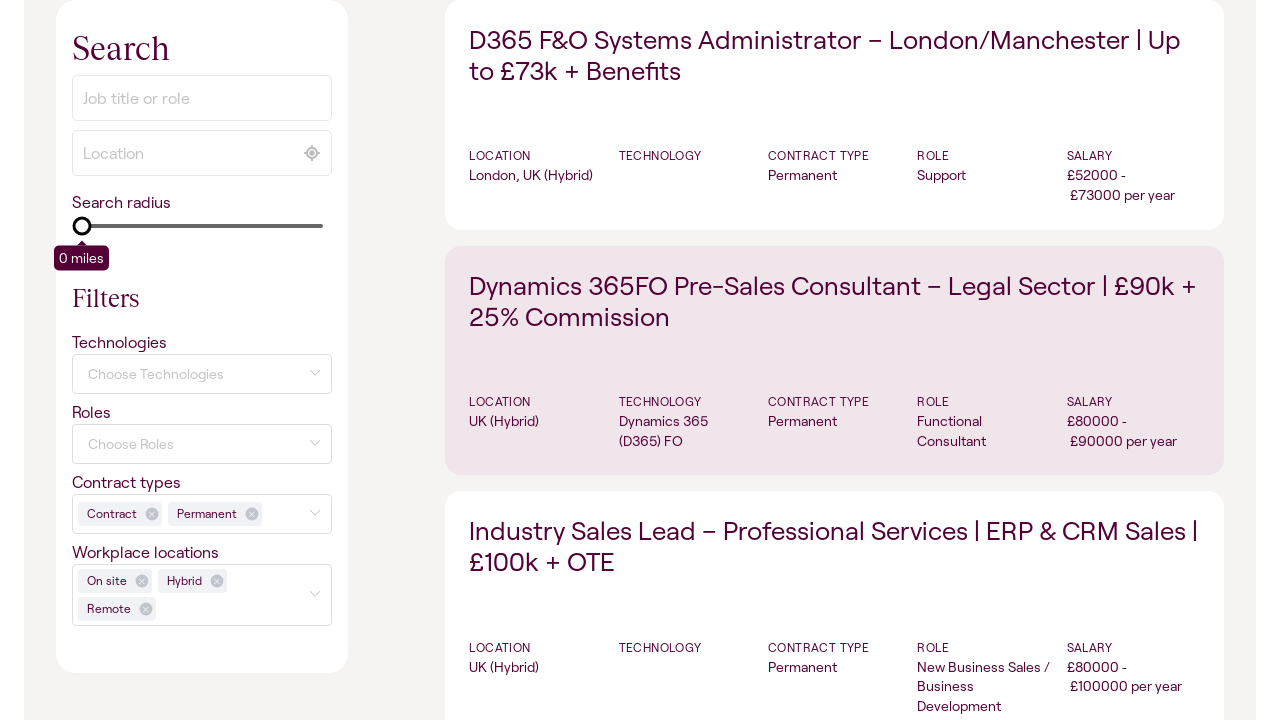

Clicked forward arrow to navigate to page 7 at (841, 361) on .job-manager-pagination a >> internal:has-text="\u2192"i
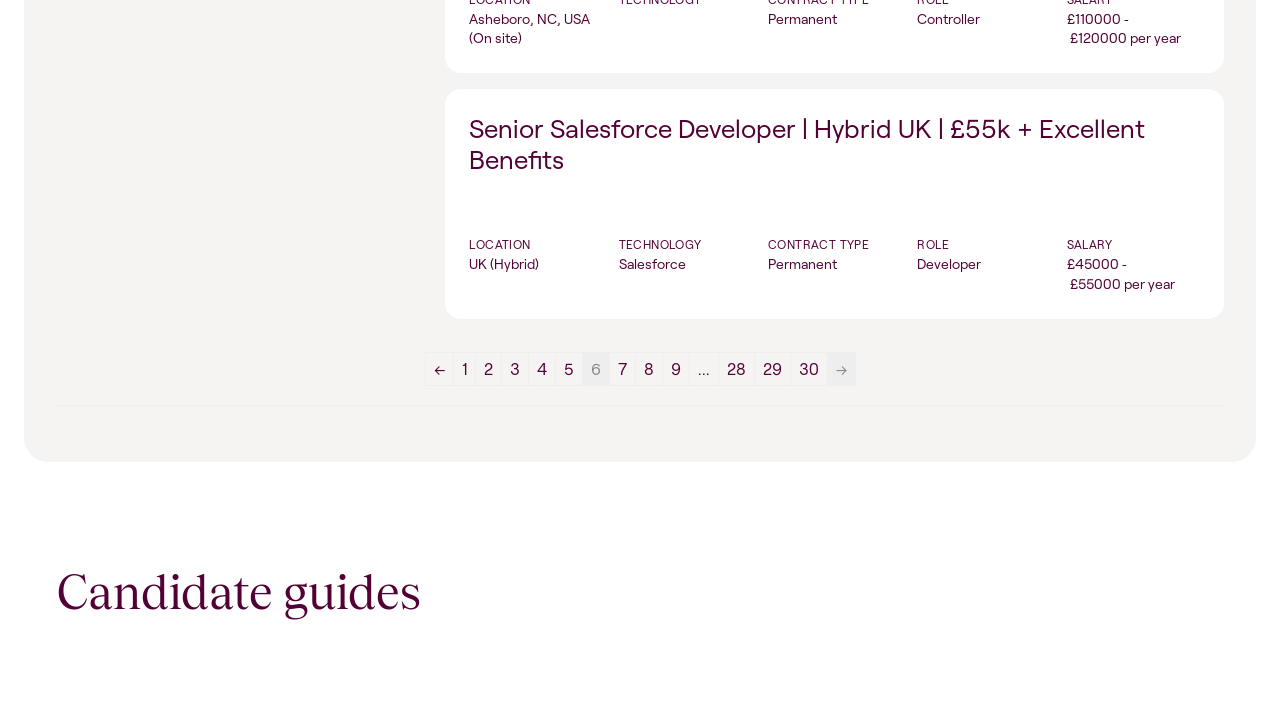

Waited 3 seconds for page transition
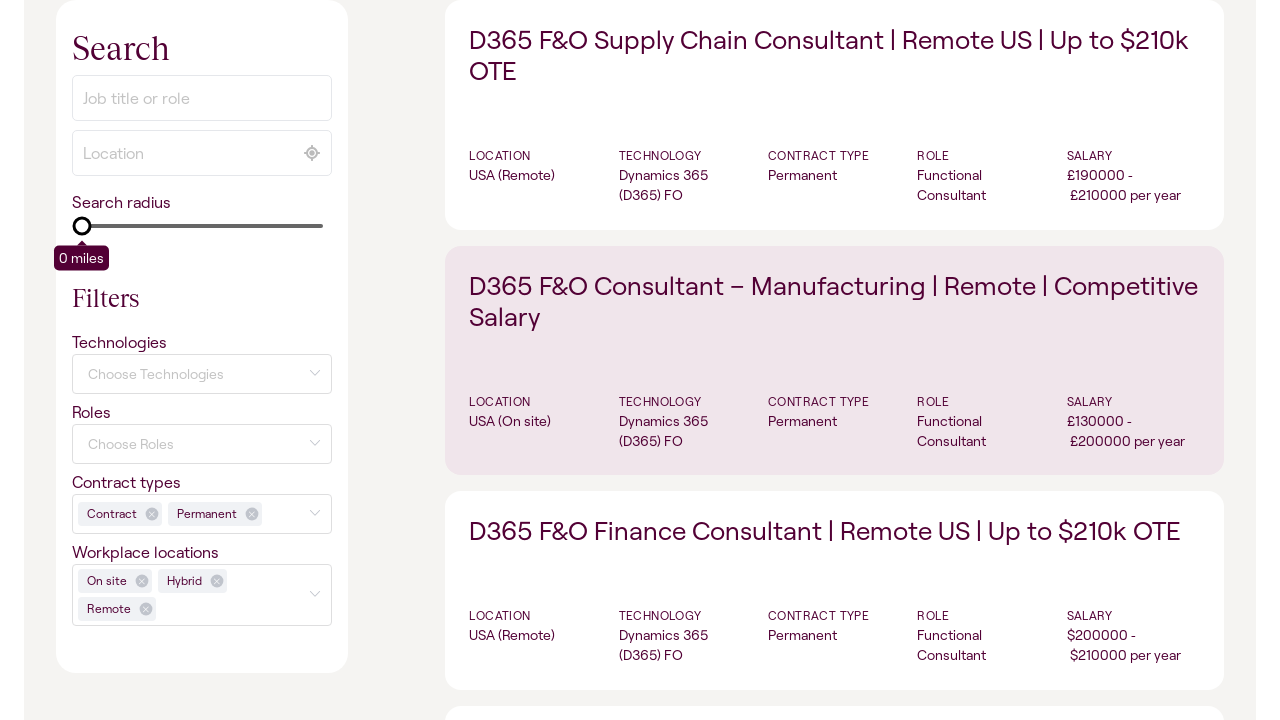

Job listings container reloaded
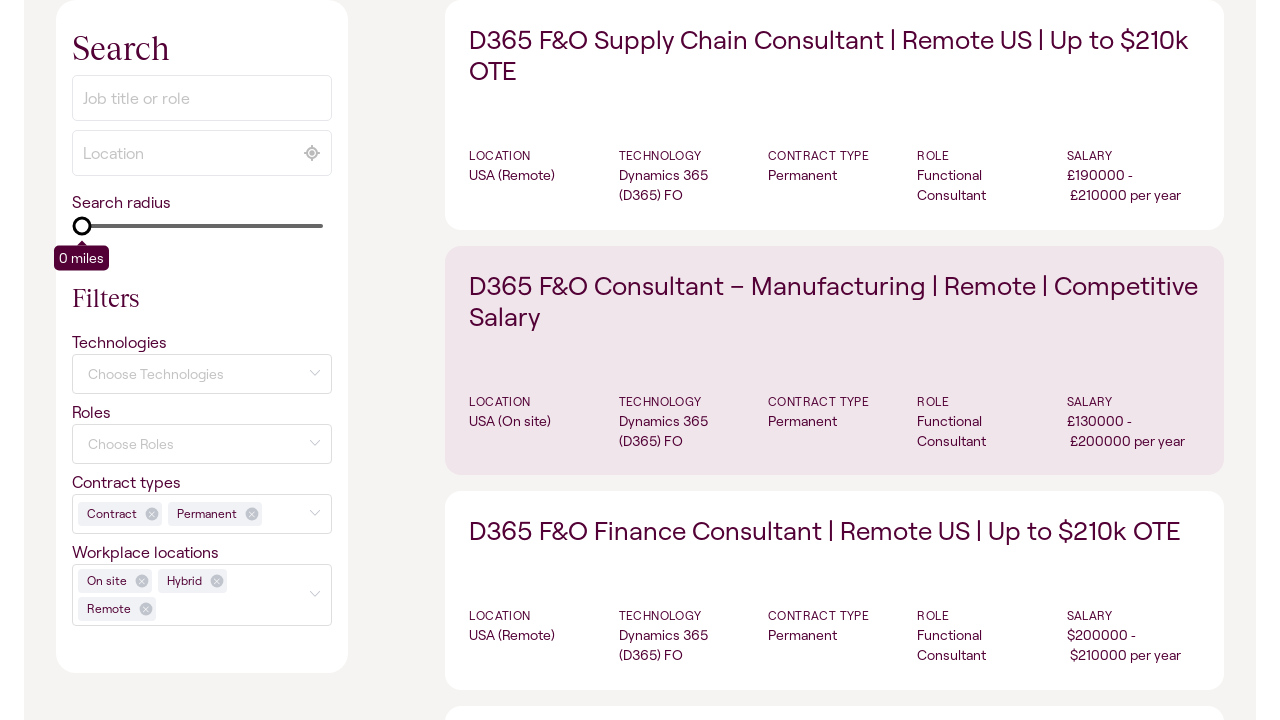

Job items loaded on page 7
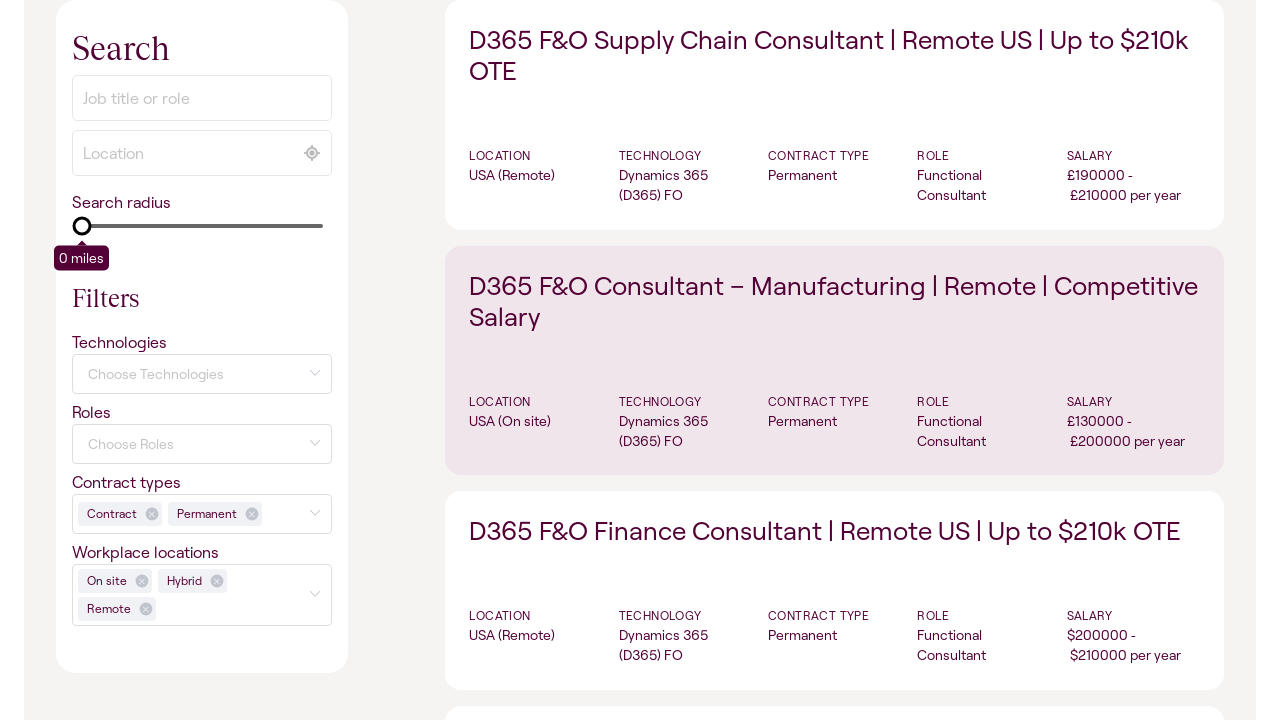

Clicked forward arrow to navigate to page 8 at (857, 360) on .job-manager-pagination a >> internal:has-text="\u2192"i
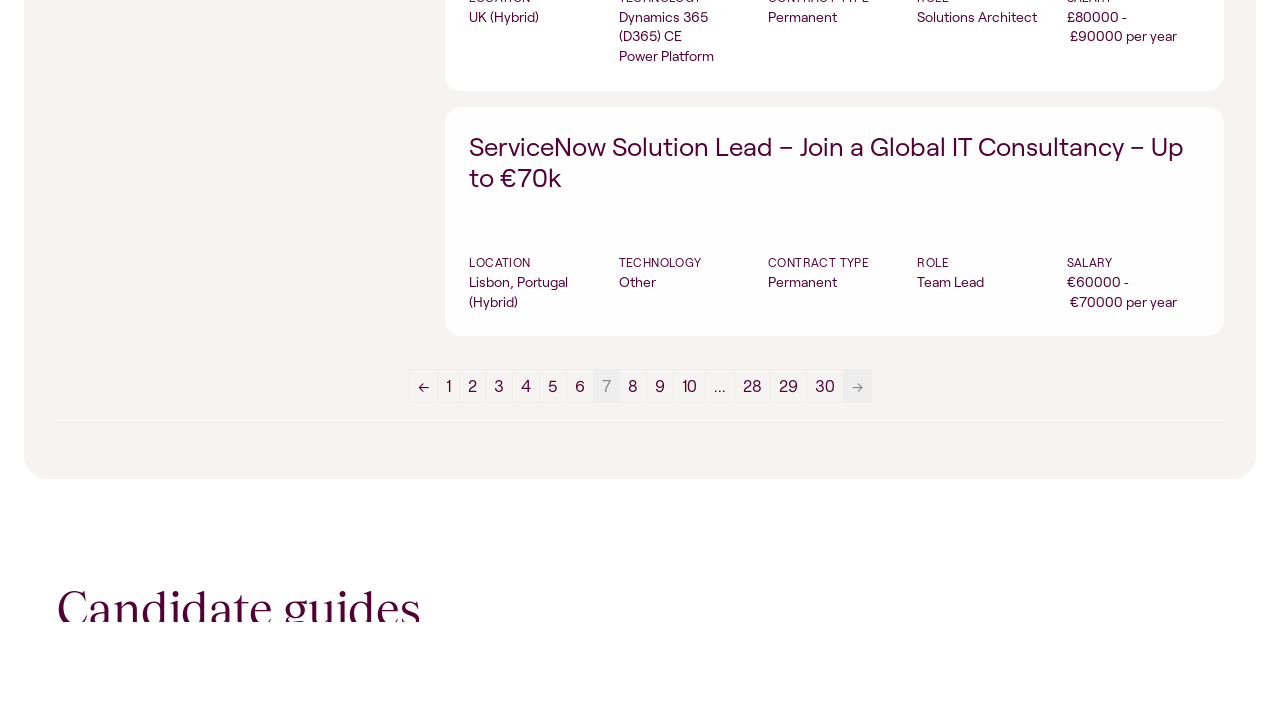

Waited 3 seconds for page transition
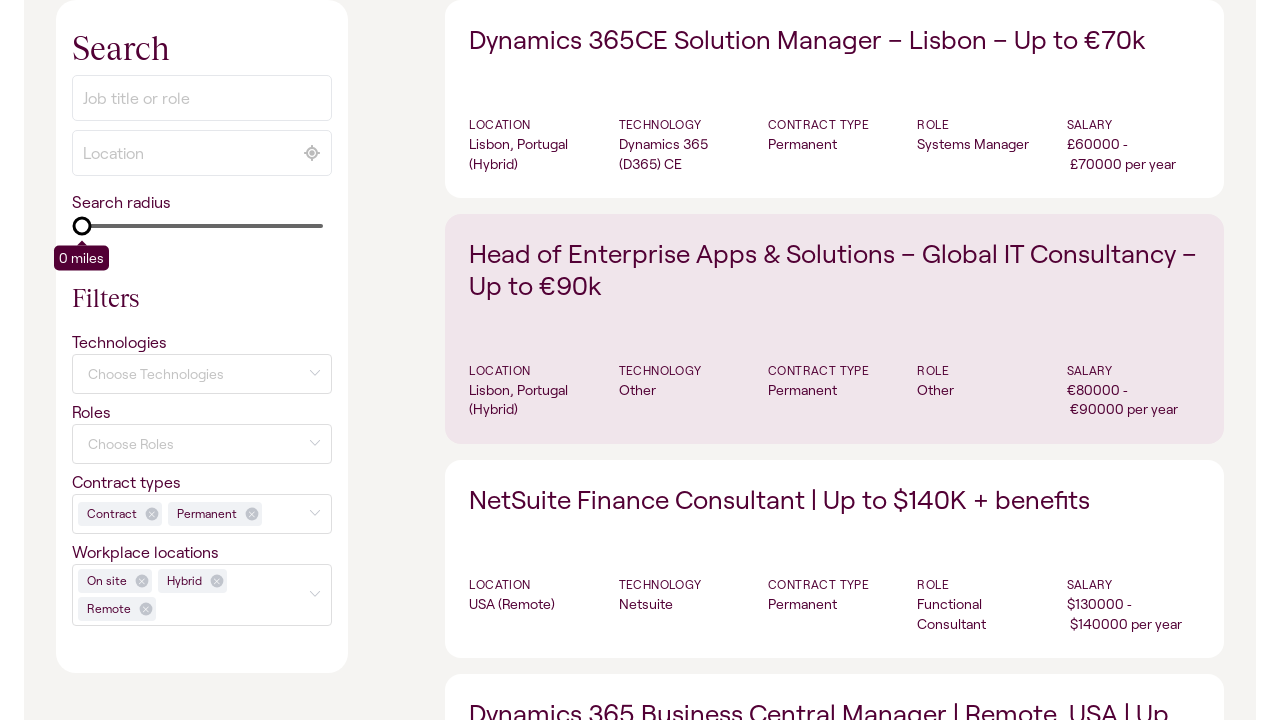

Job listings container reloaded
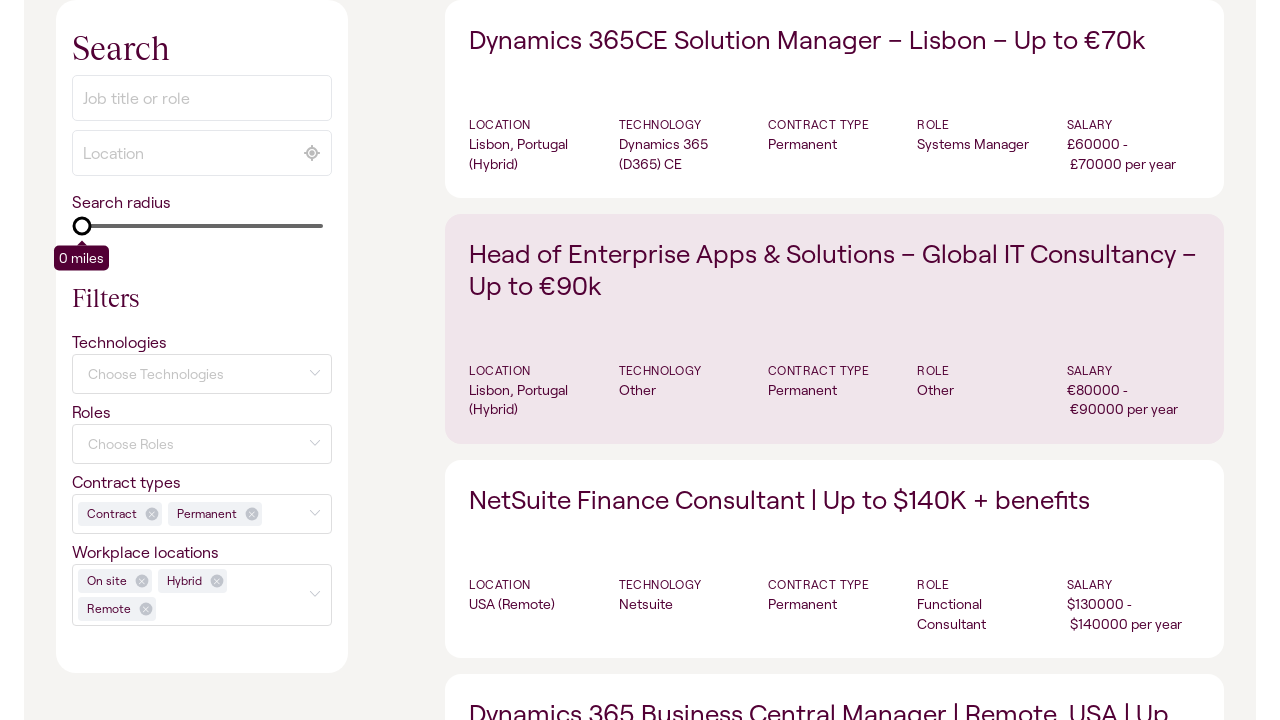

Job items loaded on page 8
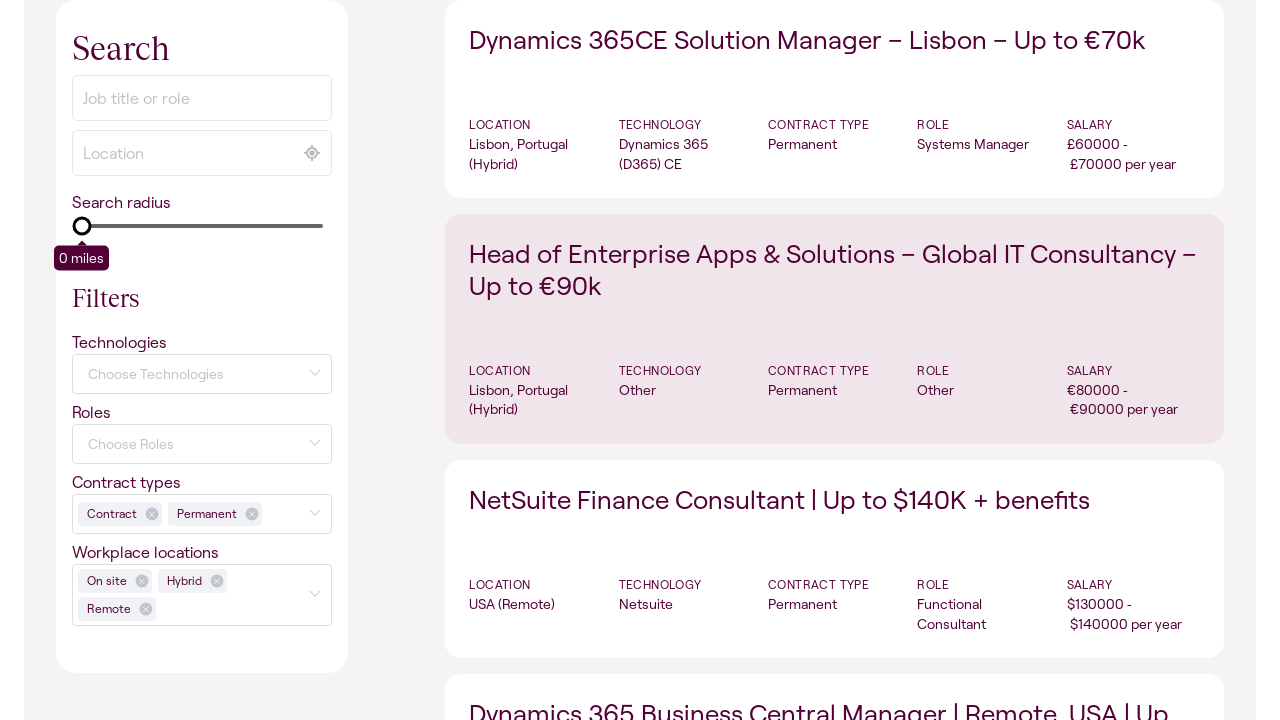

Clicked forward arrow to navigate to page 9 at (872, 360) on .job-manager-pagination a >> internal:has-text="\u2192"i
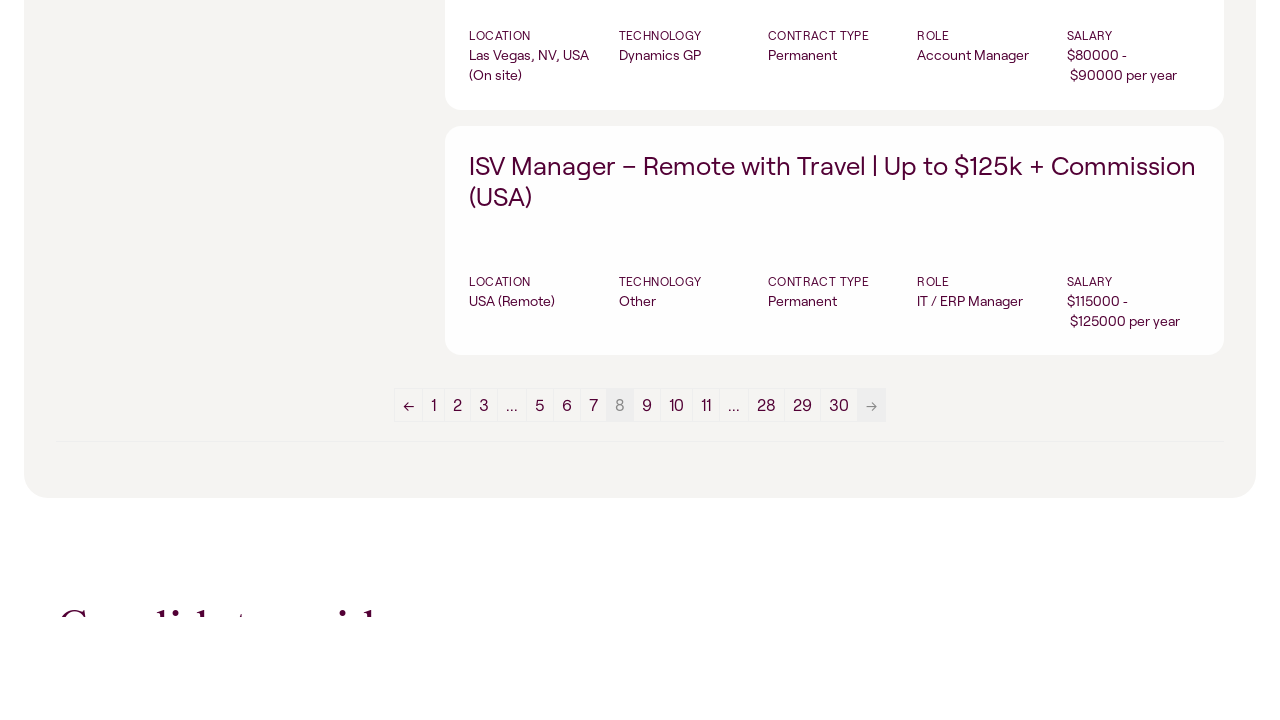

Waited 3 seconds for page transition
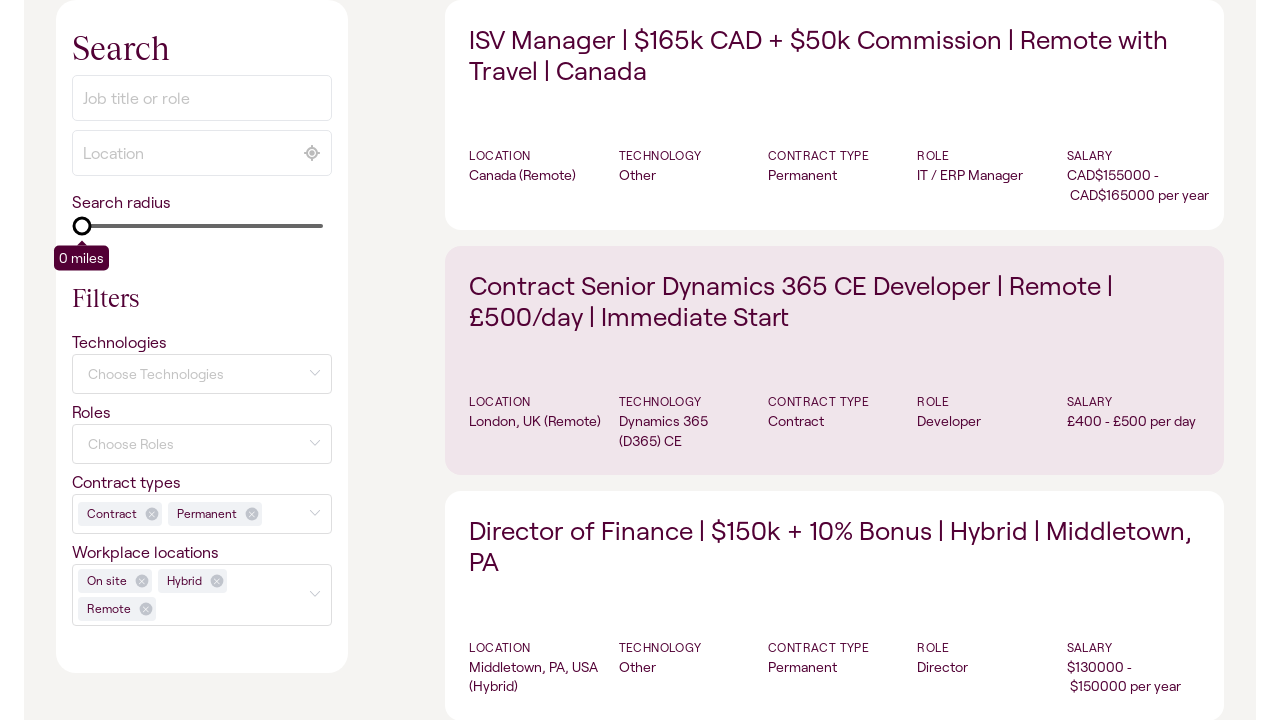

Job listings container reloaded
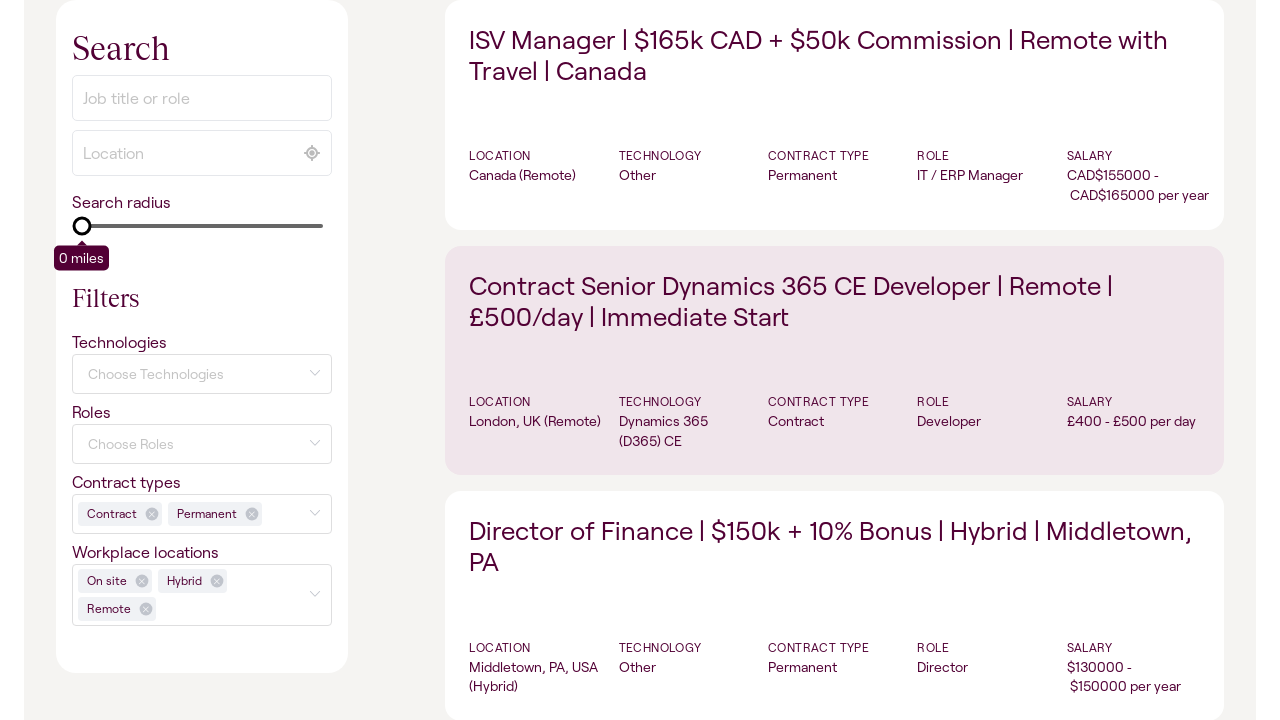

Job items loaded on page 9
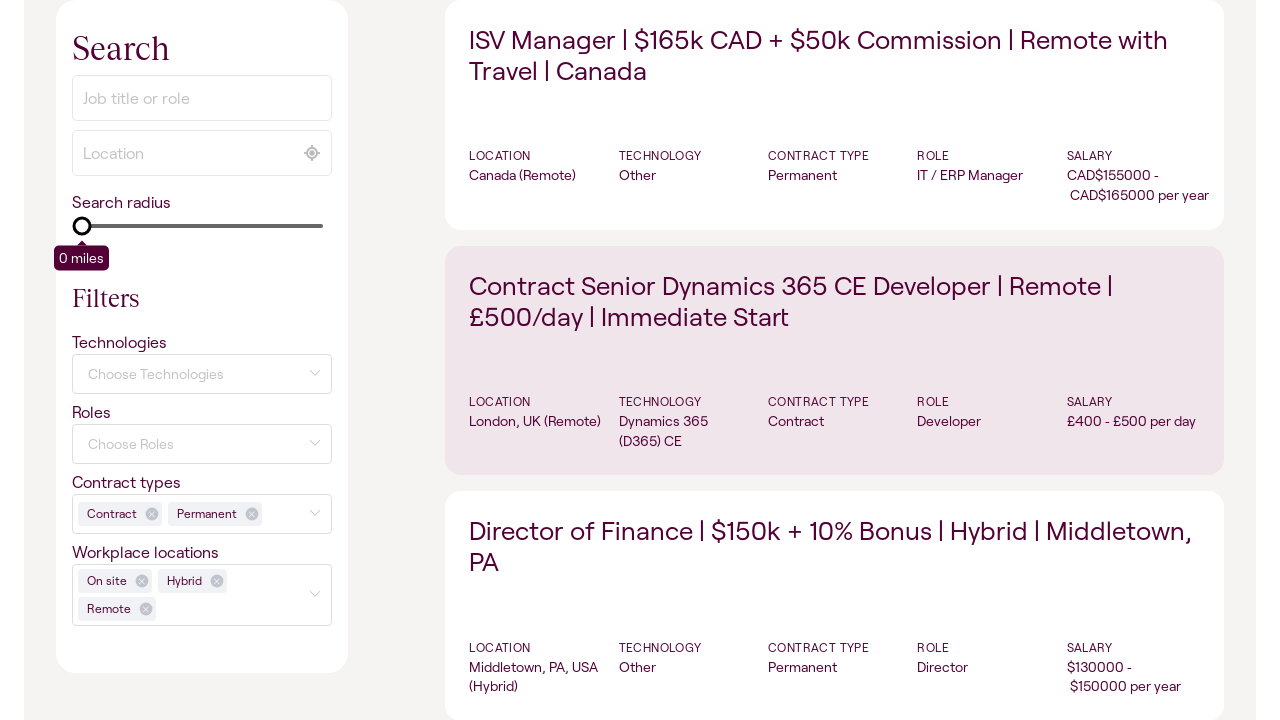

Clicked forward arrow to navigate to page 10 at (874, 360) on .job-manager-pagination a >> internal:has-text="\u2192"i
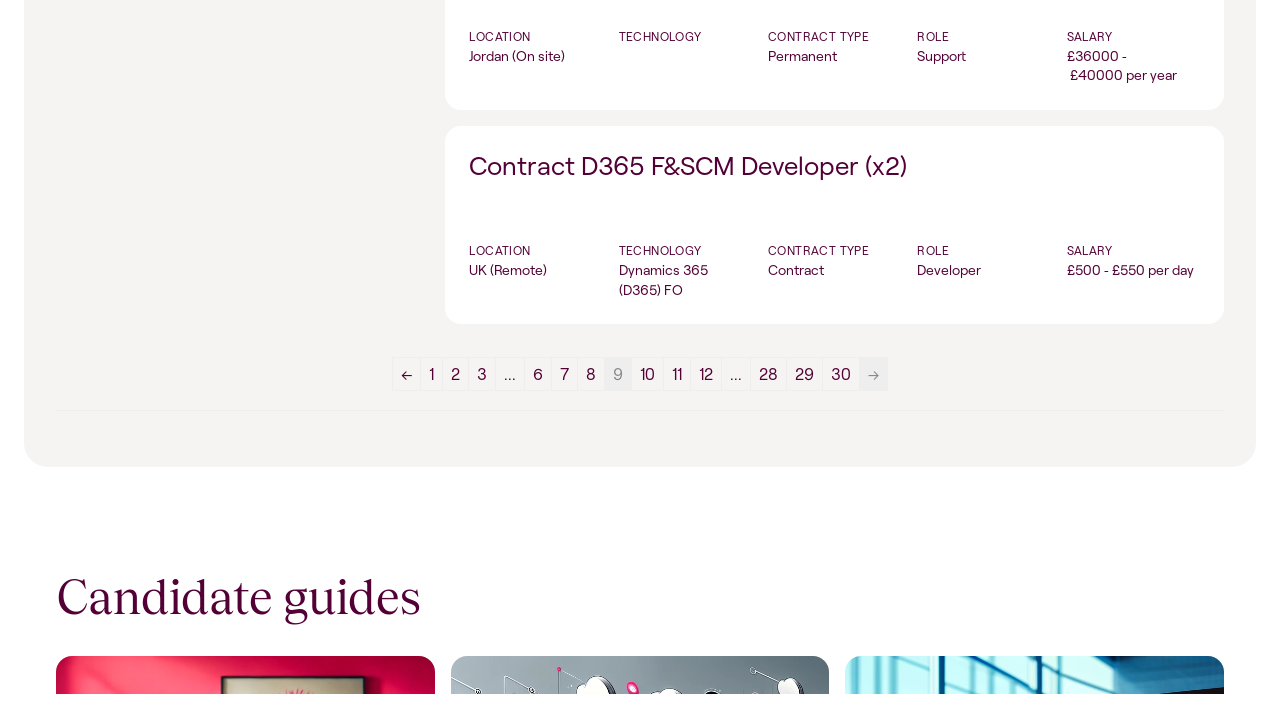

Waited 3 seconds for page transition
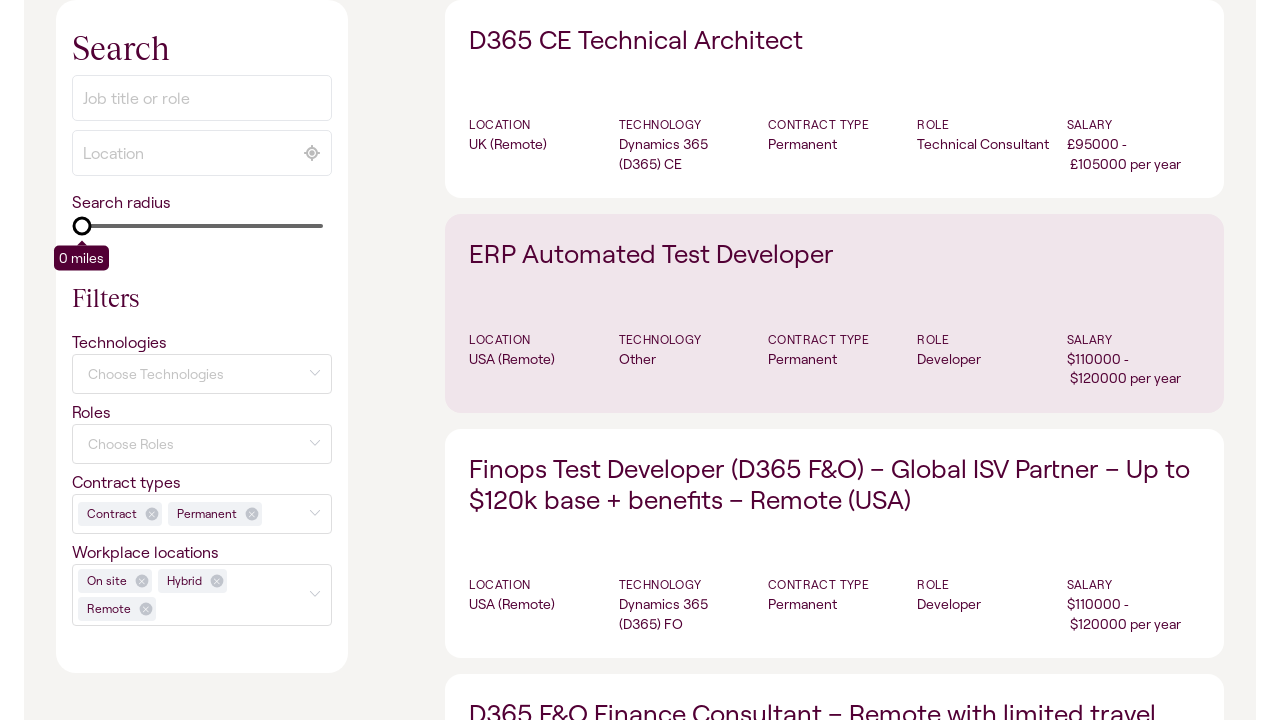

Job listings container reloaded
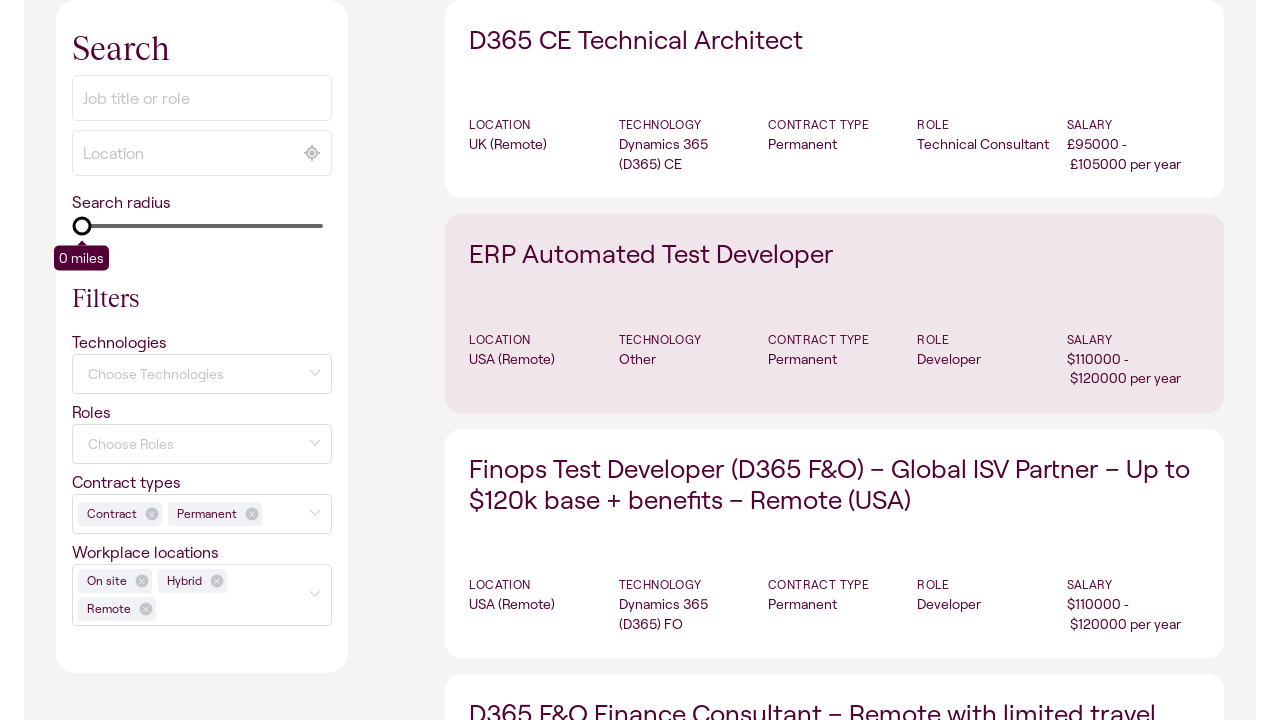

Job items loaded on page 10
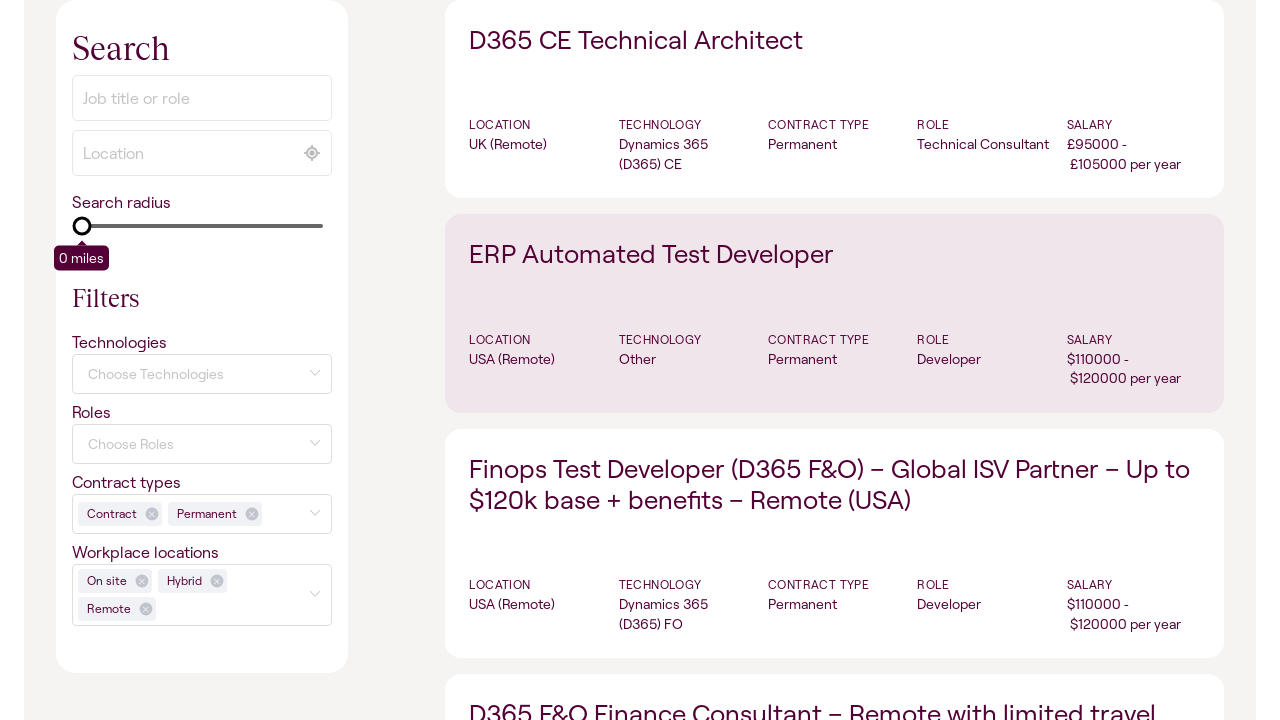

Clicked forward arrow to navigate to page 11 at (876, 361) on .job-manager-pagination a >> internal:has-text="\u2192"i
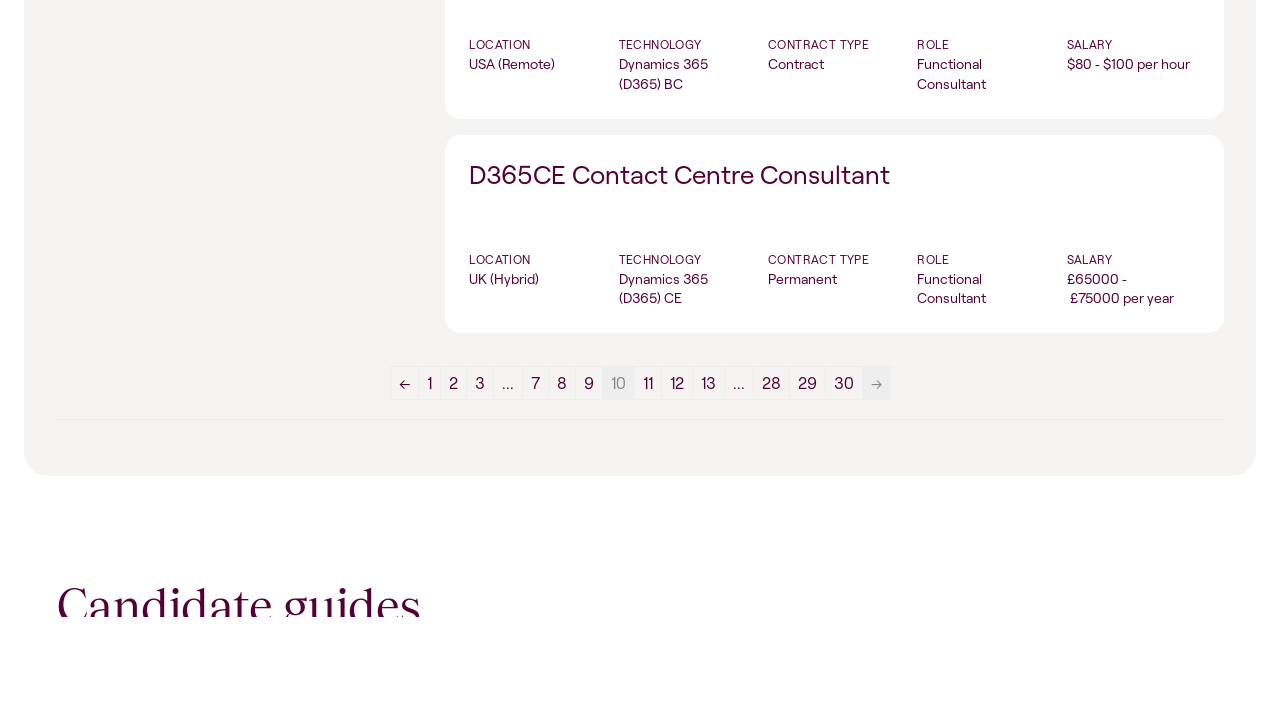

Waited 3 seconds for page transition
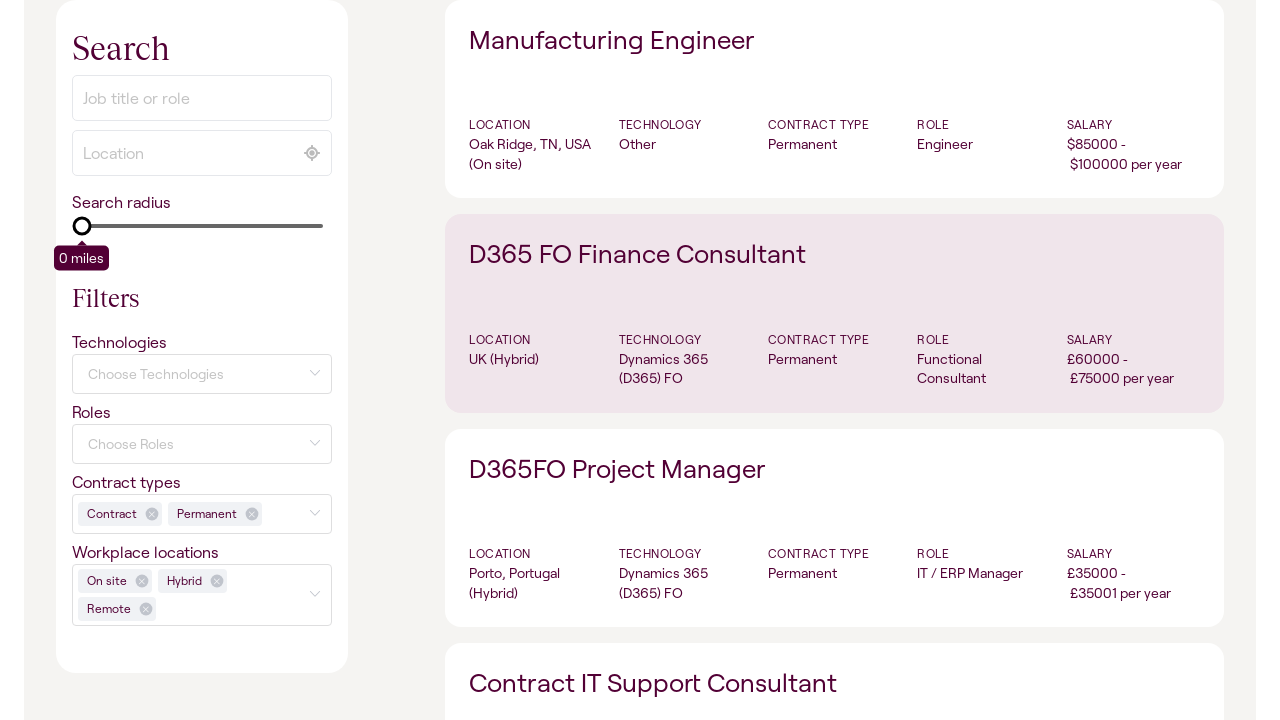

Job listings container reloaded
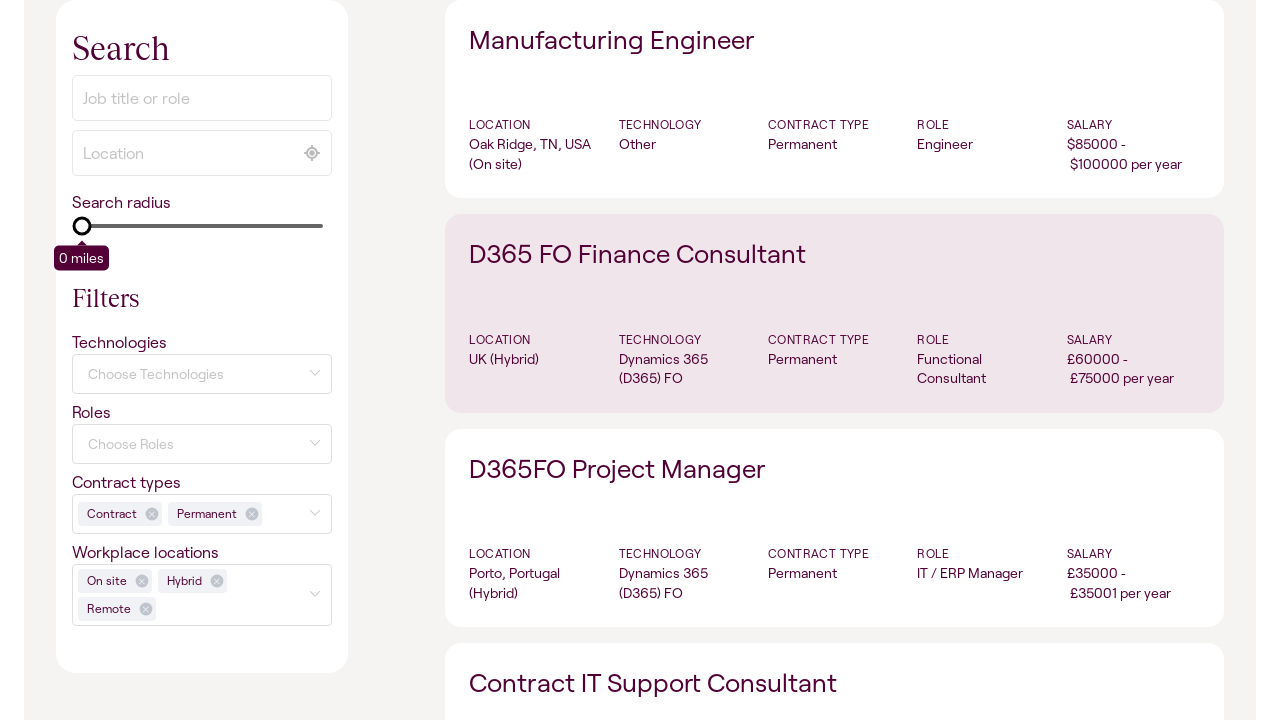

Job items loaded on page 11
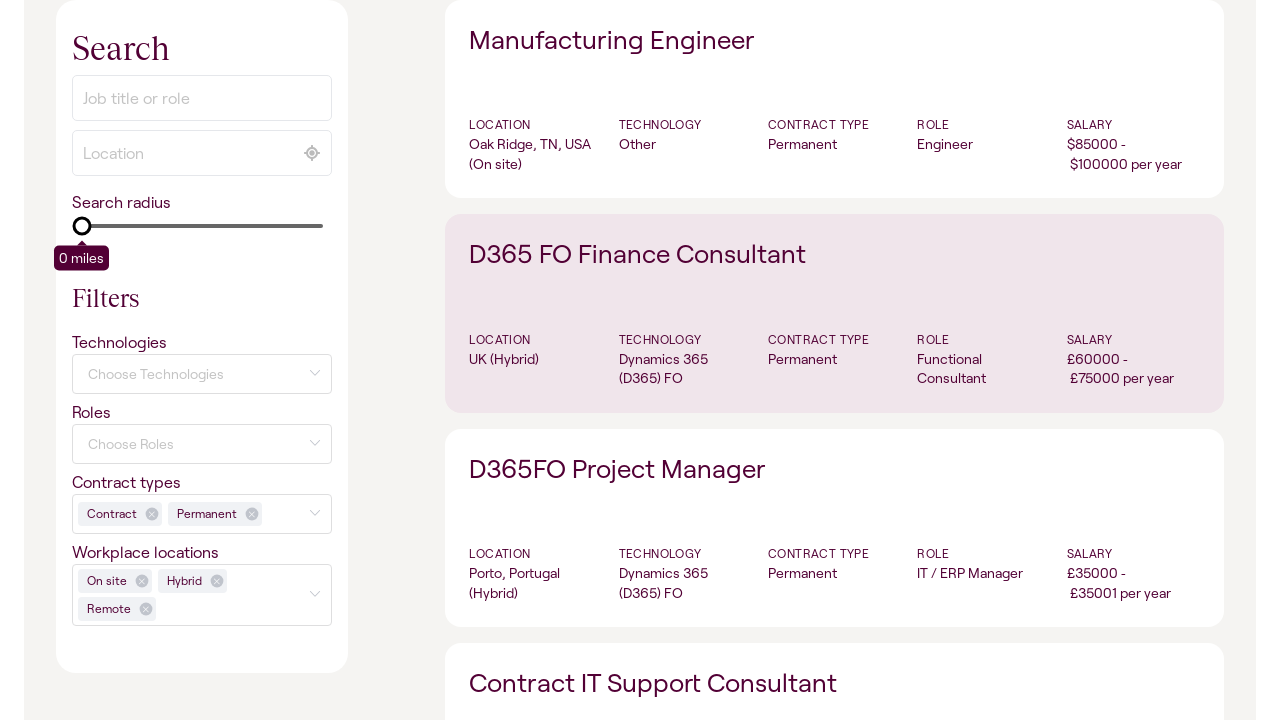

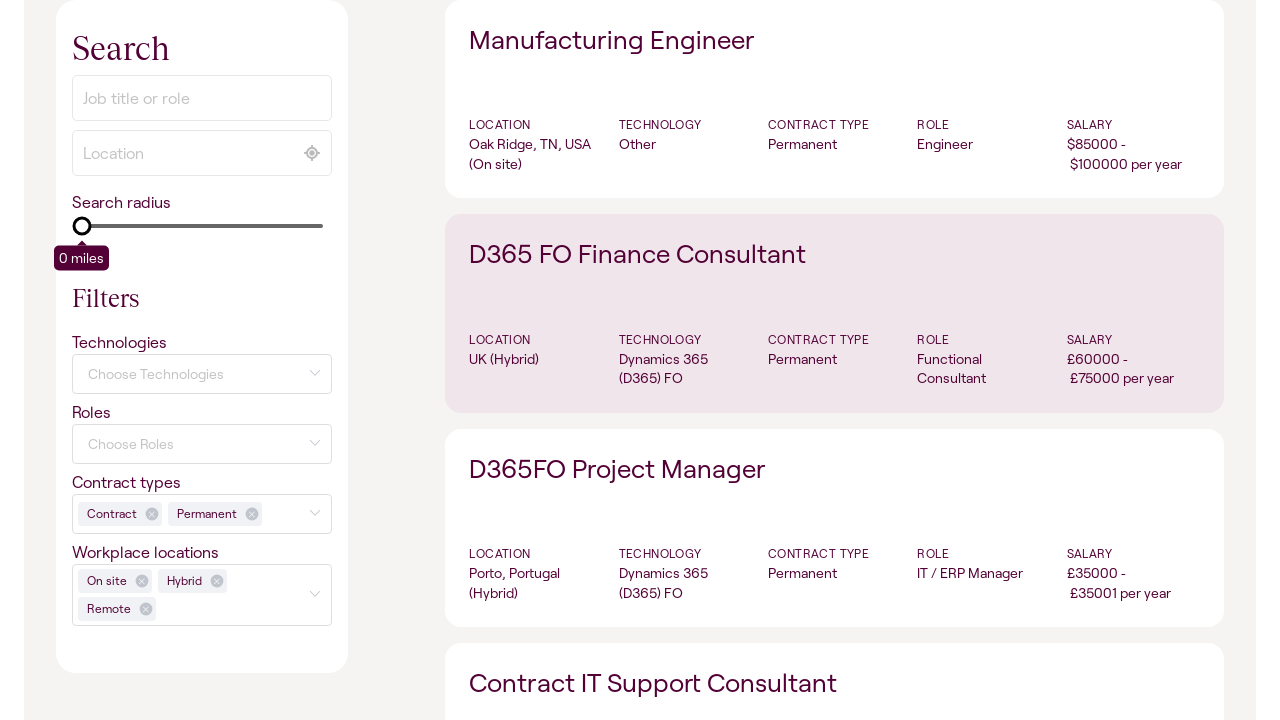